Tests date picker functionality by navigating through months and years to select a specific date (October 27, 2027)

Starting URL: https://jqueryui.com/datepicker/

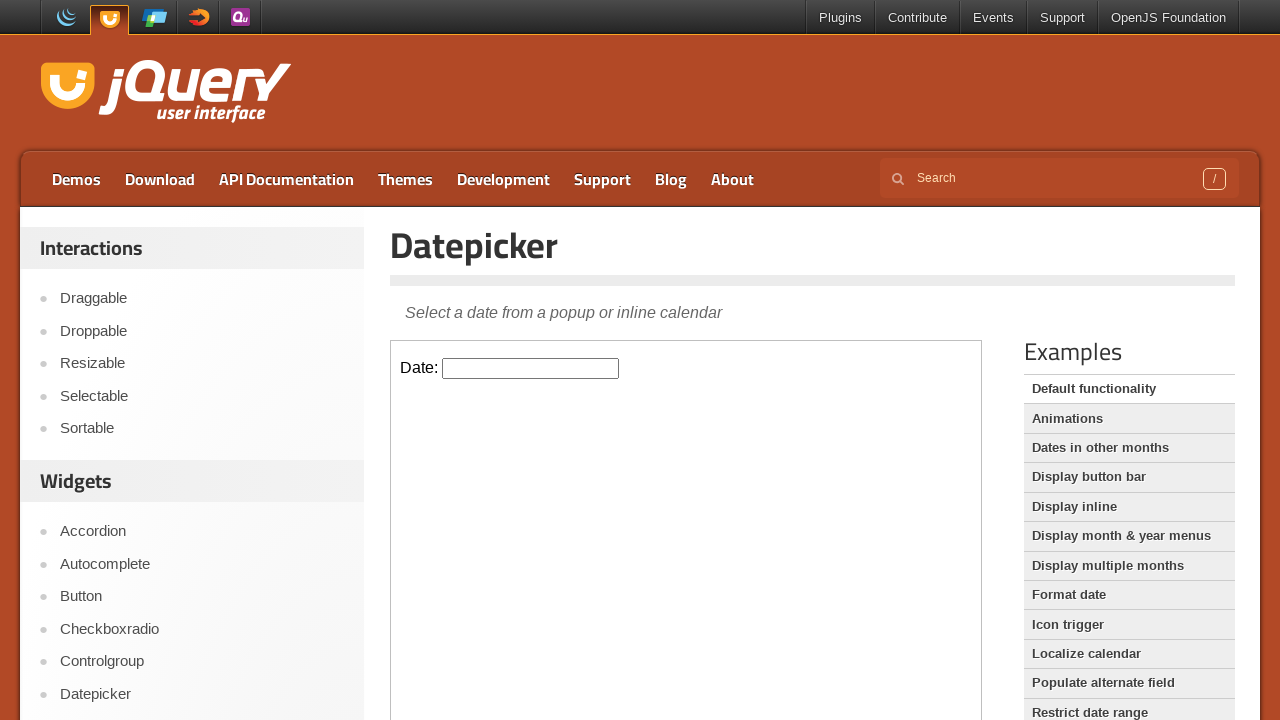

Located the iframe containing the datepicker
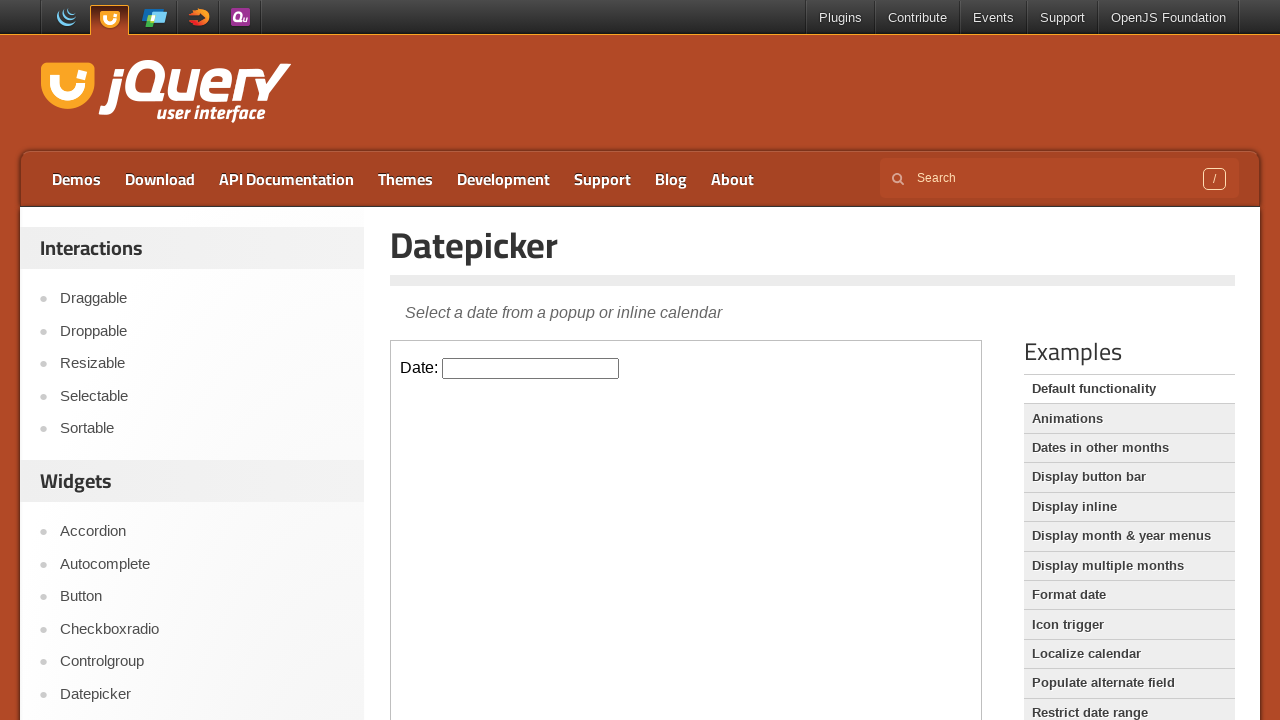

Clicked on the date input field to open the datepicker at (531, 368) on iframe >> nth=0 >> internal:control=enter-frame >> input#datepicker
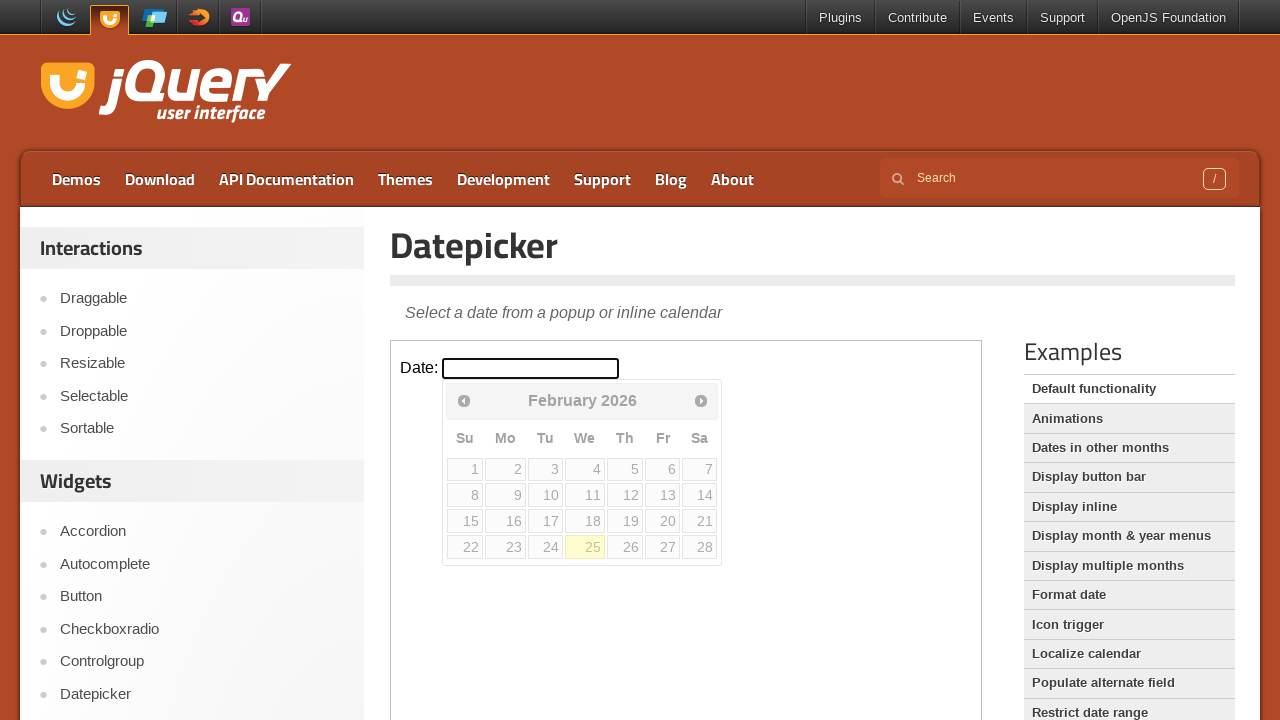

Checked current date: February 2026
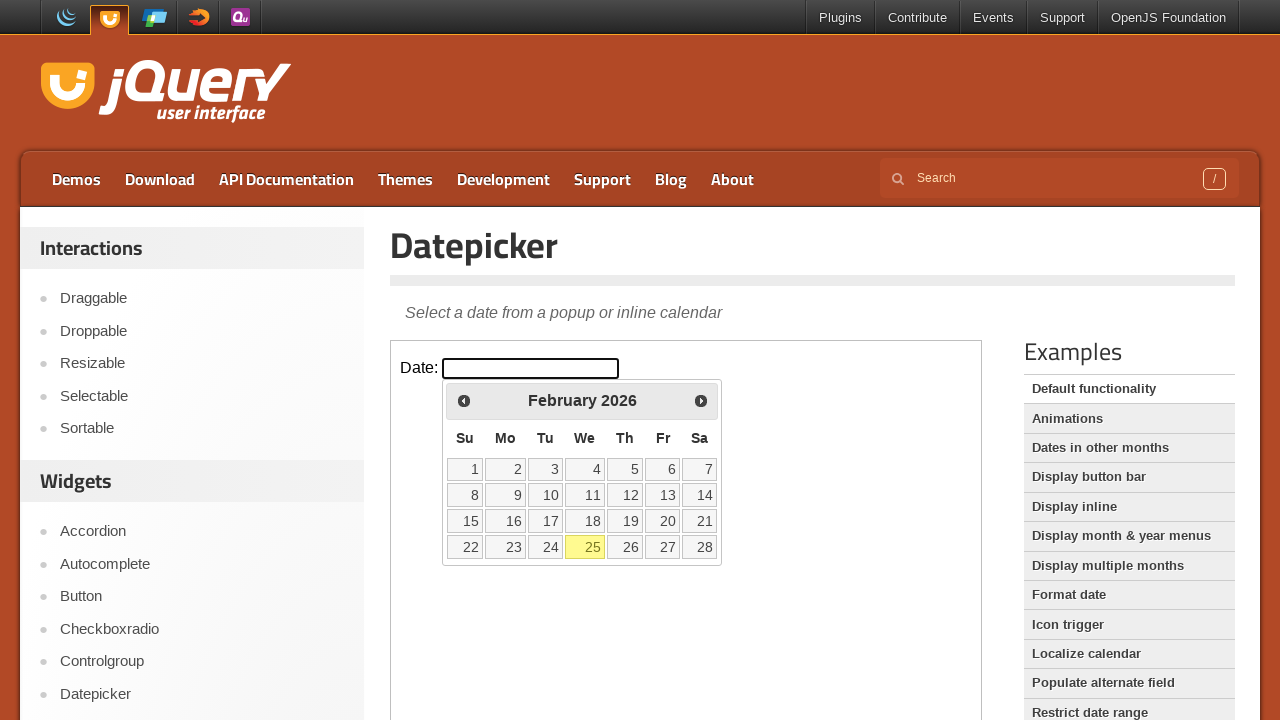

Clicked next button to navigate toward October 2027 at (701, 400) on iframe >> nth=0 >> internal:control=enter-frame >> xpath=//a[@data-handler='next
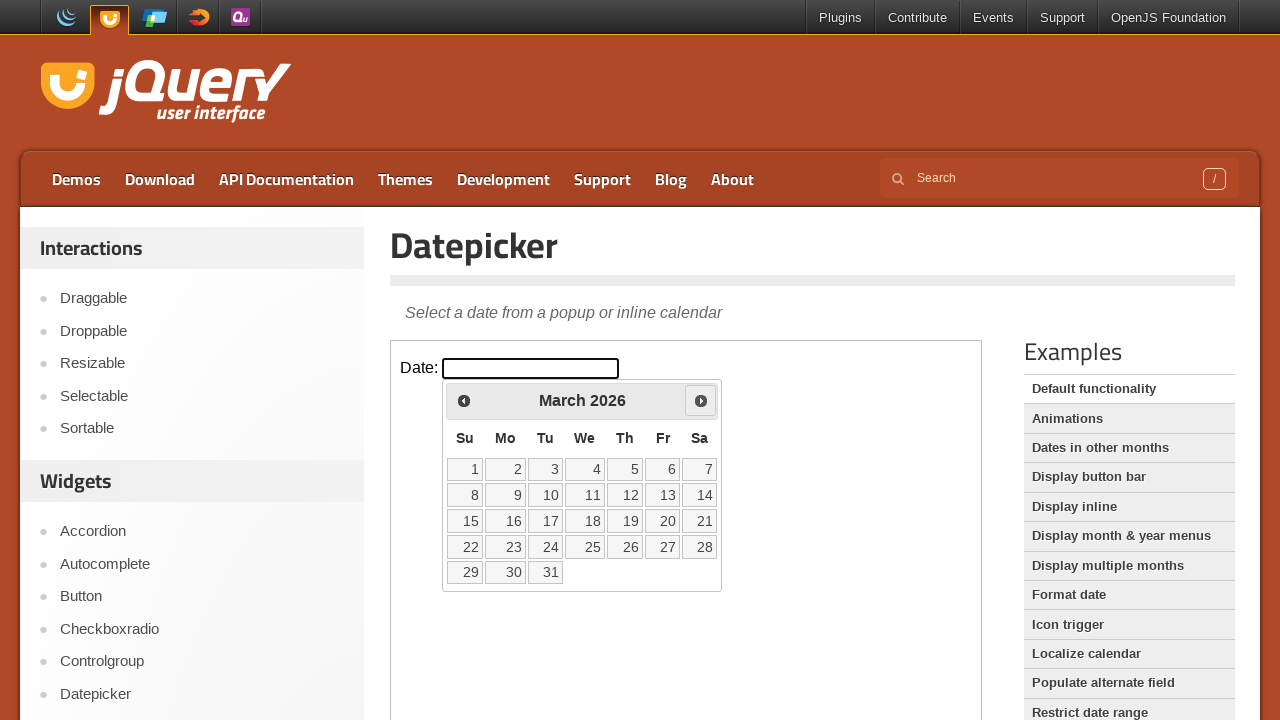

Checked current date: March 2026
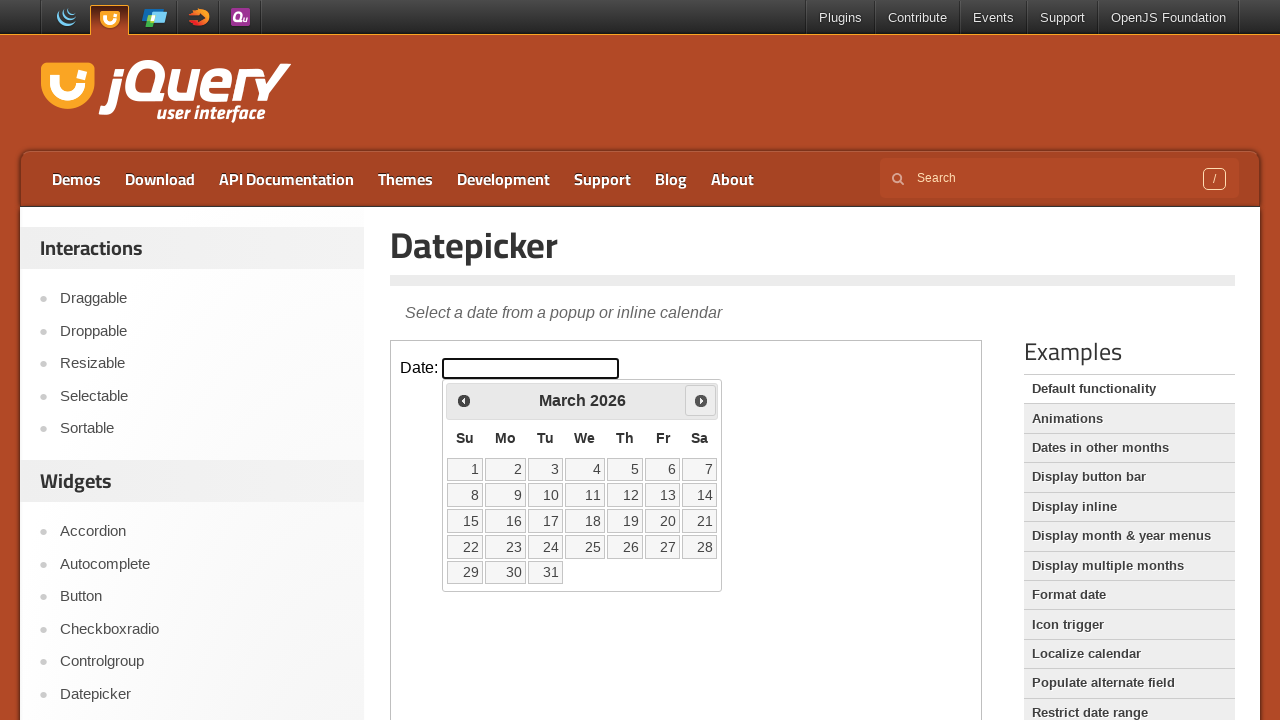

Clicked next button to navigate toward October 2027 at (701, 400) on iframe >> nth=0 >> internal:control=enter-frame >> xpath=//a[@data-handler='next
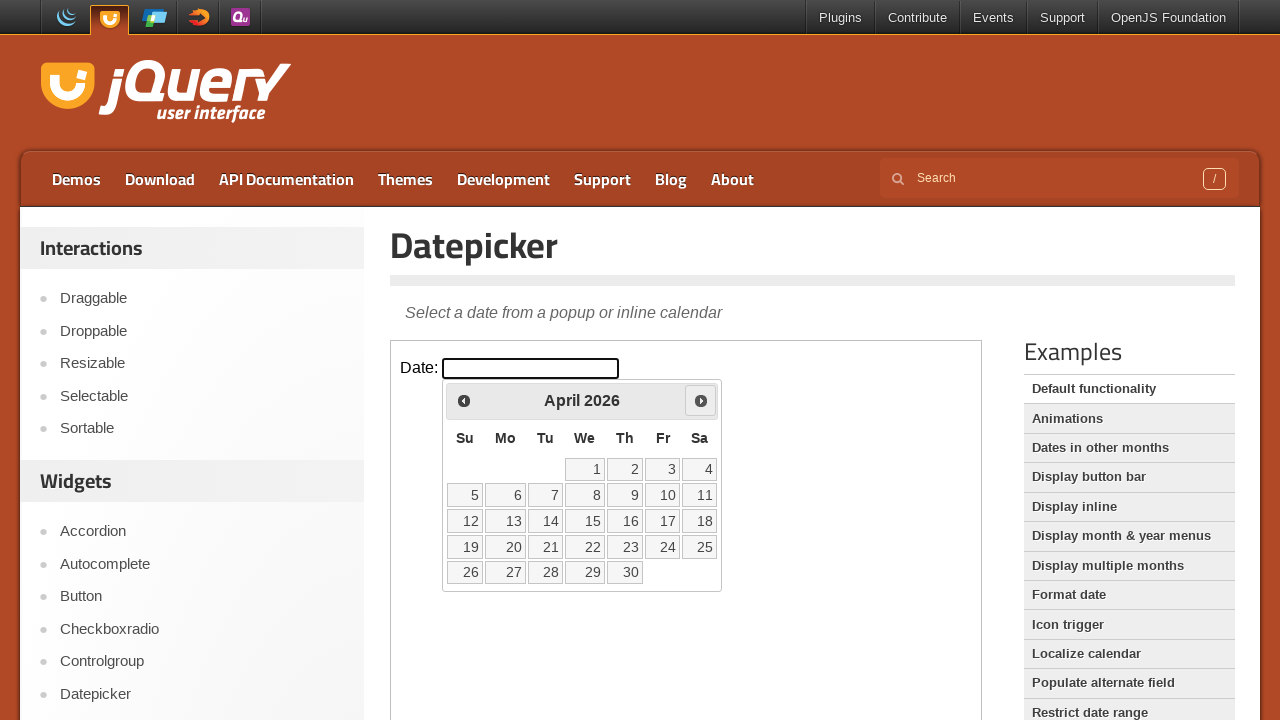

Checked current date: April 2026
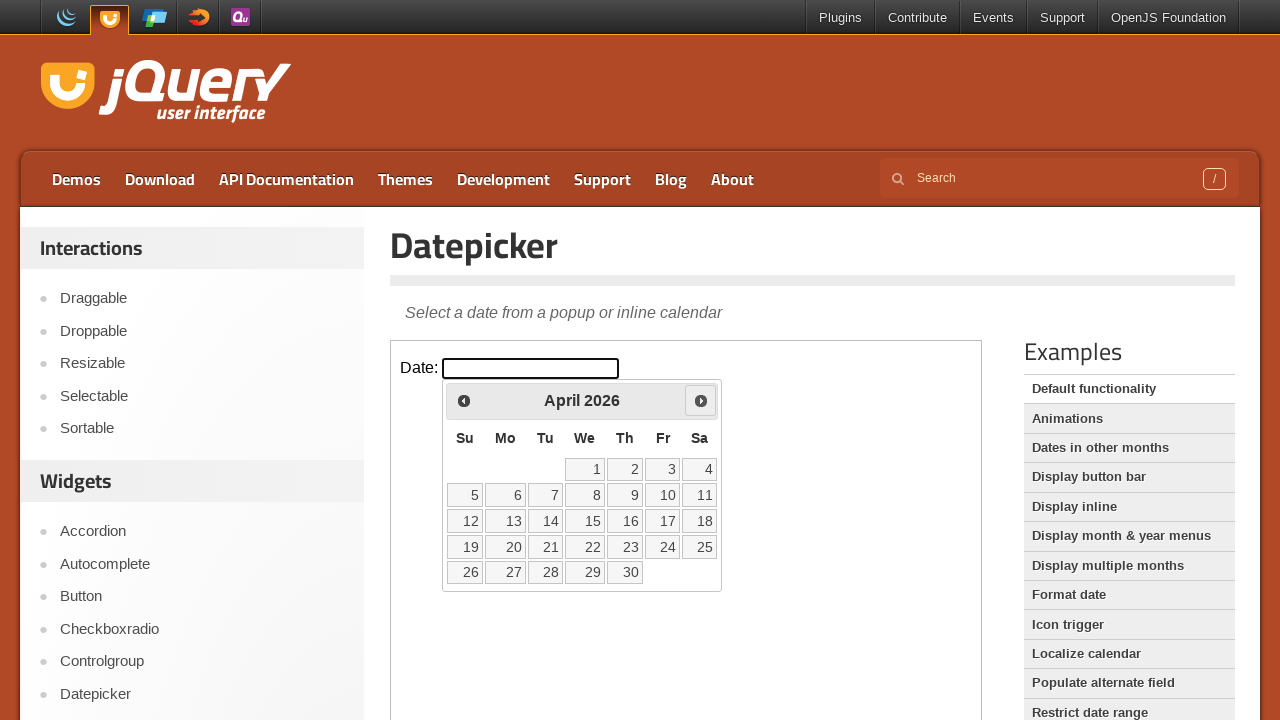

Clicked next button to navigate toward October 2027 at (701, 400) on iframe >> nth=0 >> internal:control=enter-frame >> xpath=//a[@data-handler='next
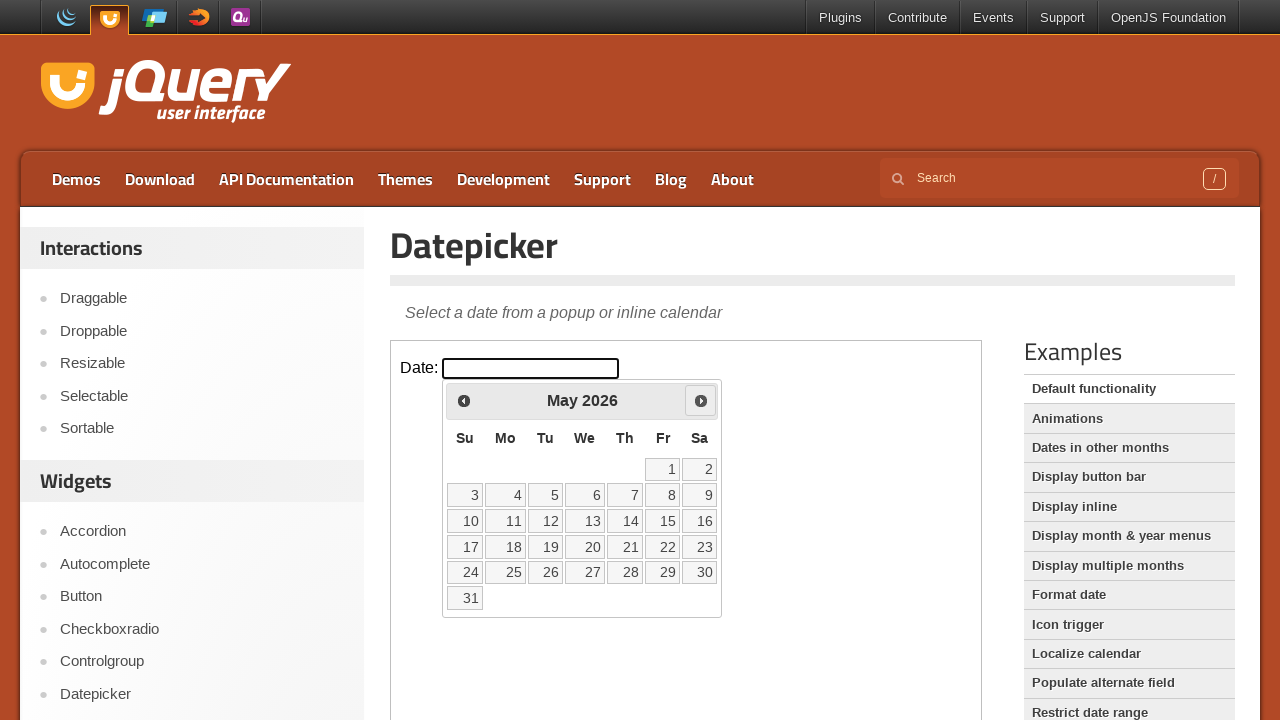

Checked current date: May 2026
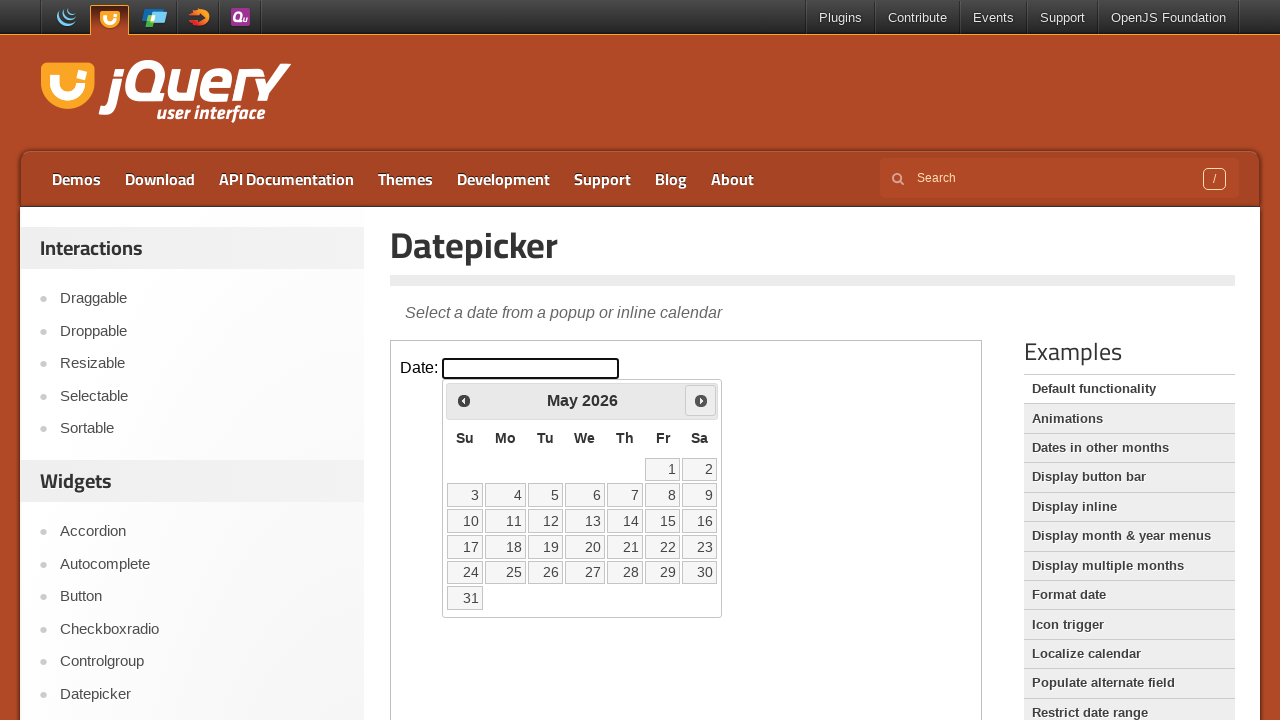

Clicked next button to navigate toward October 2027 at (701, 400) on iframe >> nth=0 >> internal:control=enter-frame >> xpath=//a[@data-handler='next
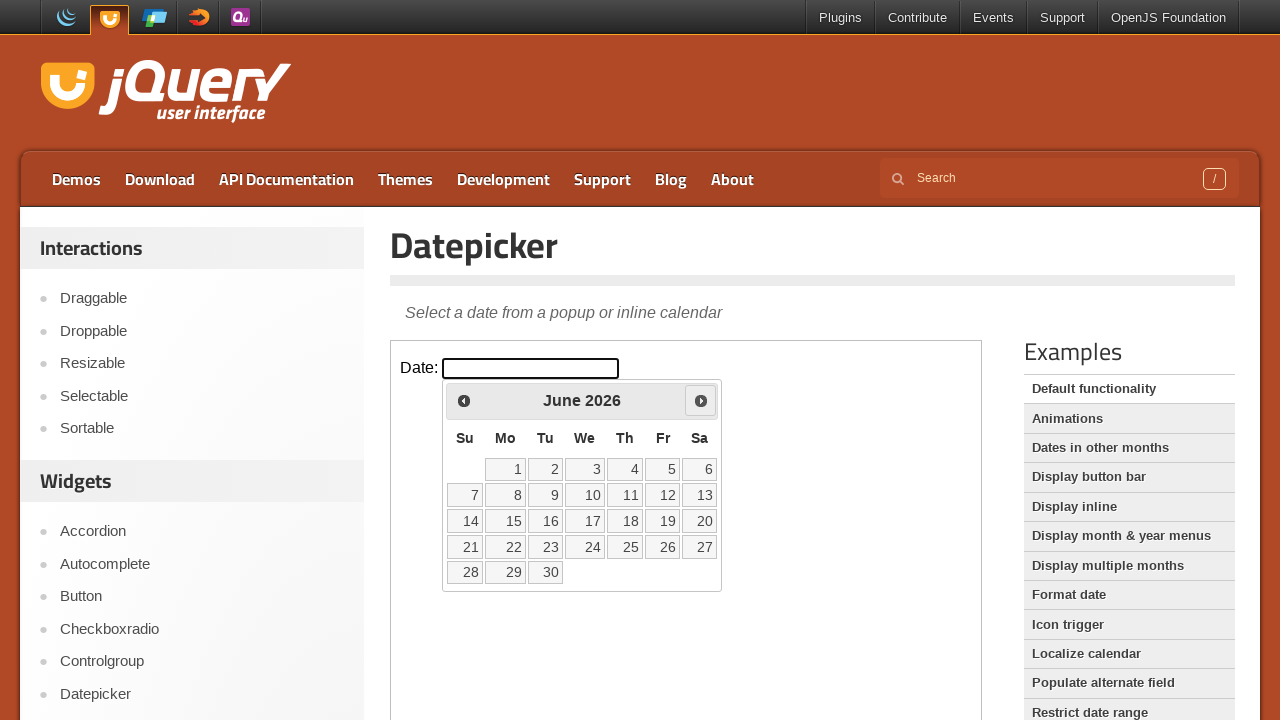

Checked current date: June 2026
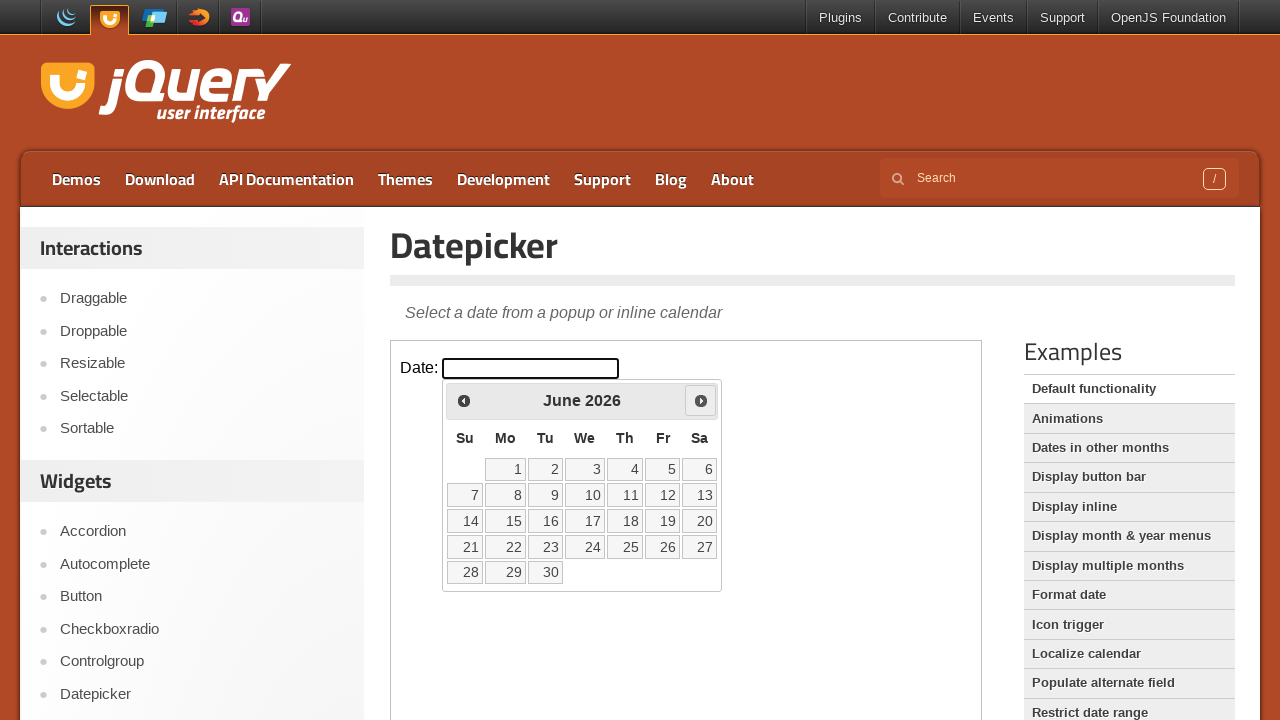

Clicked next button to navigate toward October 2027 at (701, 400) on iframe >> nth=0 >> internal:control=enter-frame >> xpath=//a[@data-handler='next
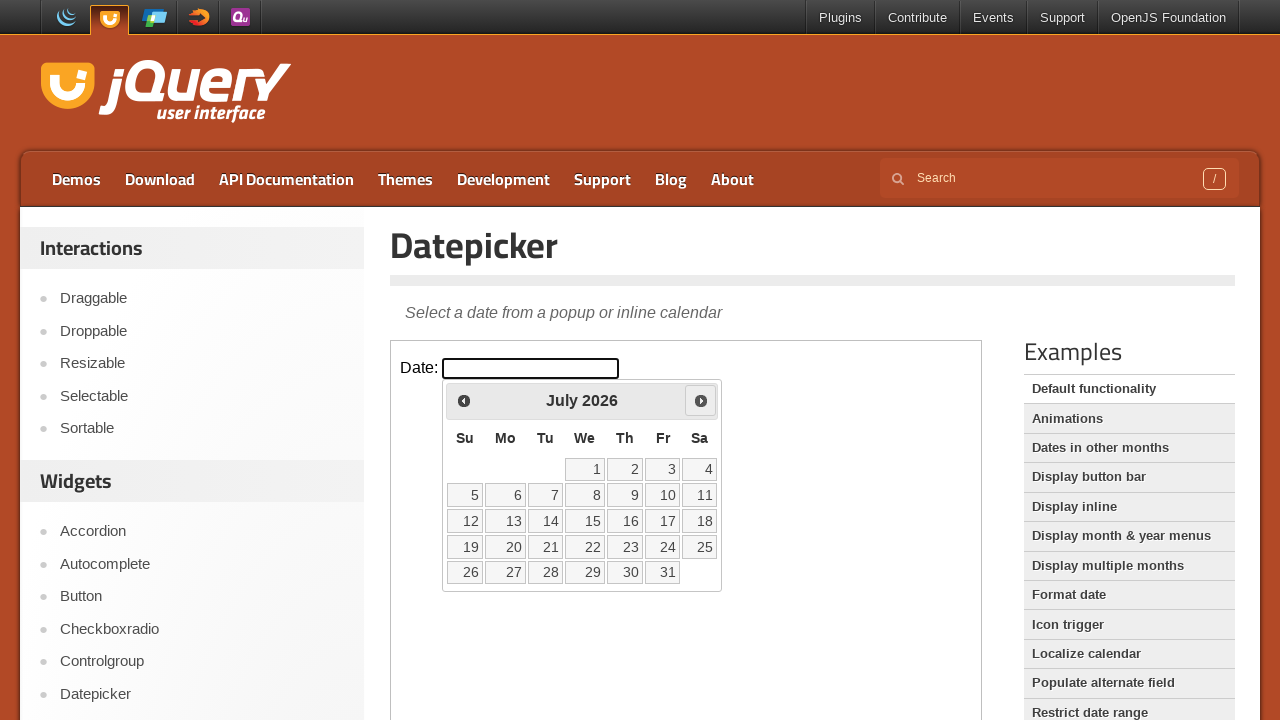

Checked current date: July 2026
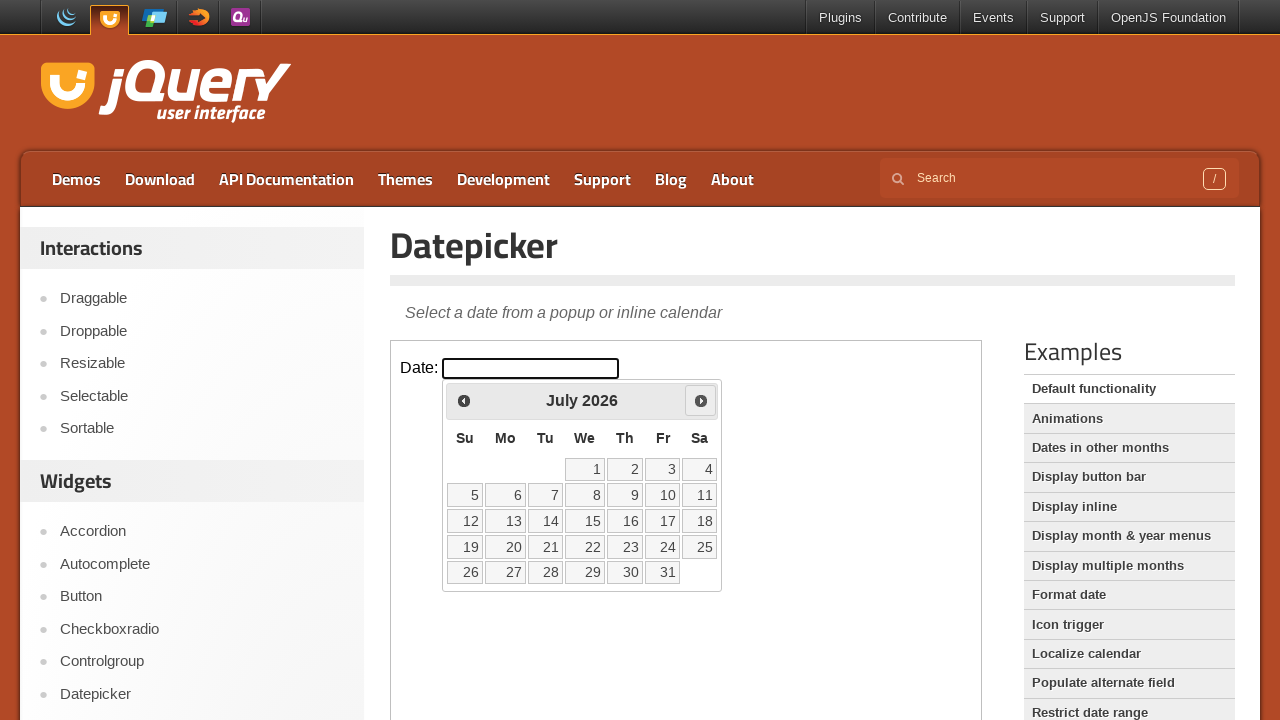

Clicked next button to navigate toward October 2027 at (701, 400) on iframe >> nth=0 >> internal:control=enter-frame >> xpath=//a[@data-handler='next
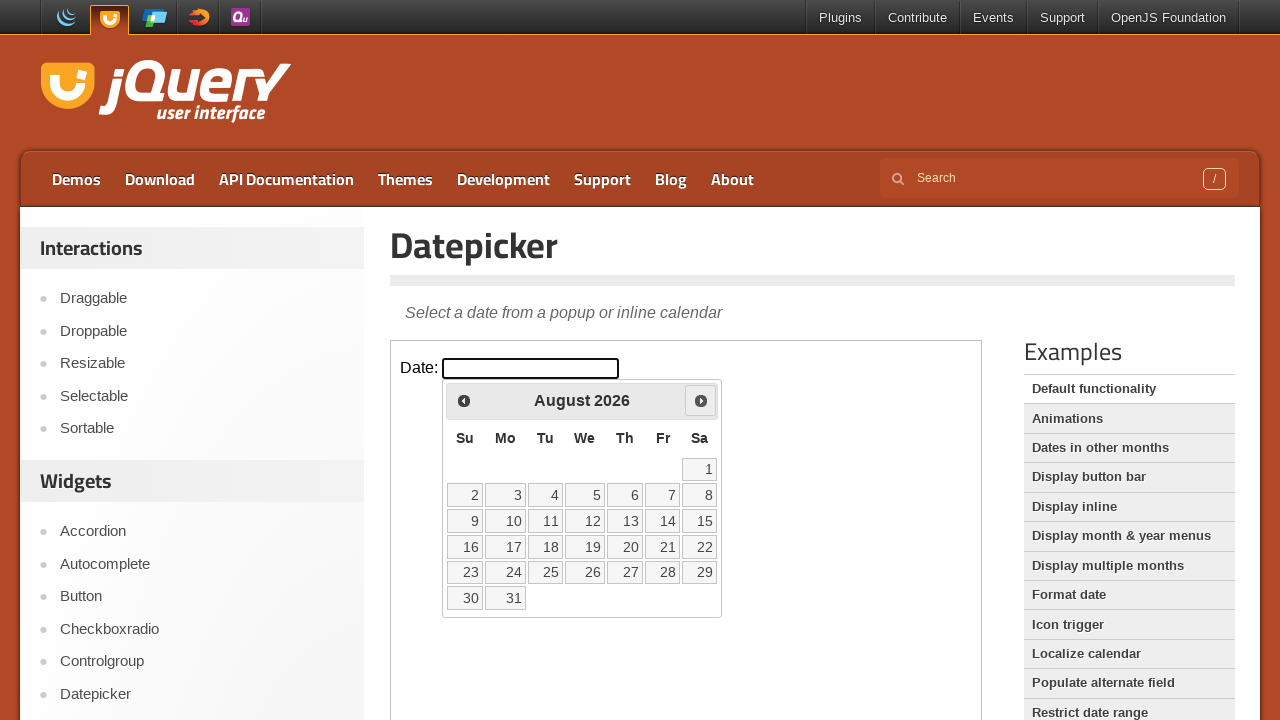

Checked current date: August 2026
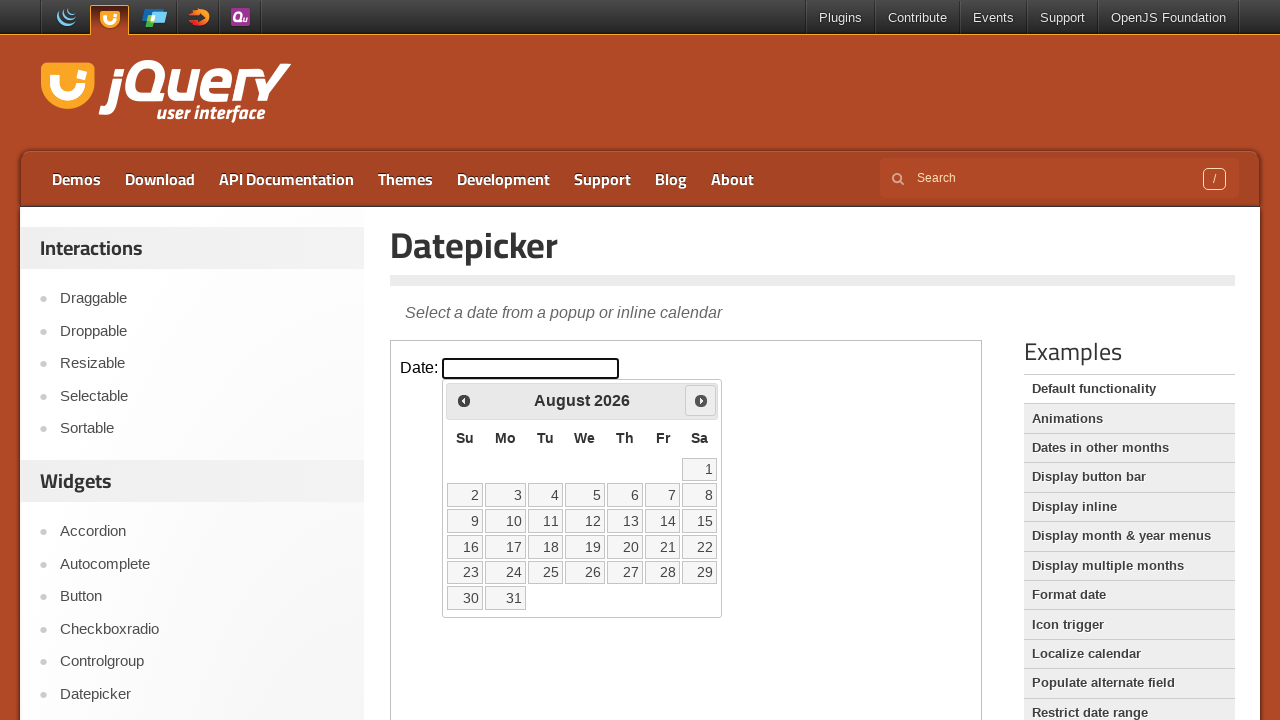

Clicked next button to navigate toward October 2027 at (701, 400) on iframe >> nth=0 >> internal:control=enter-frame >> xpath=//a[@data-handler='next
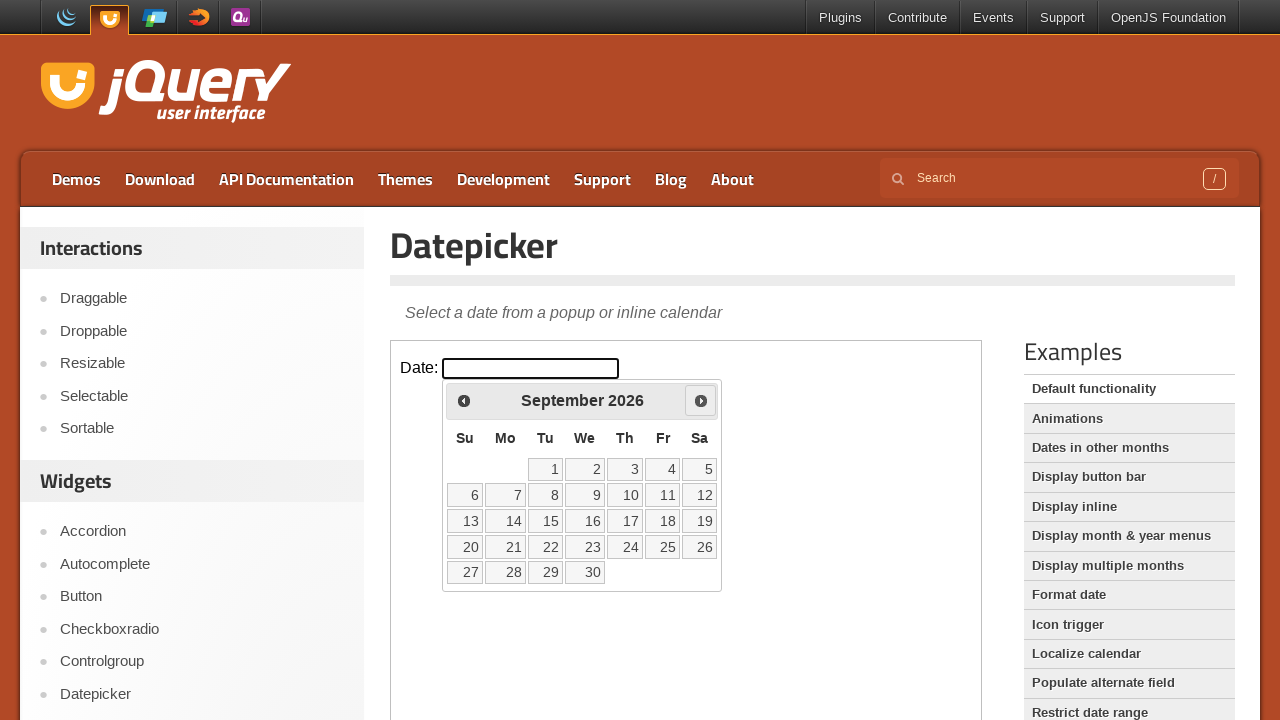

Checked current date: September 2026
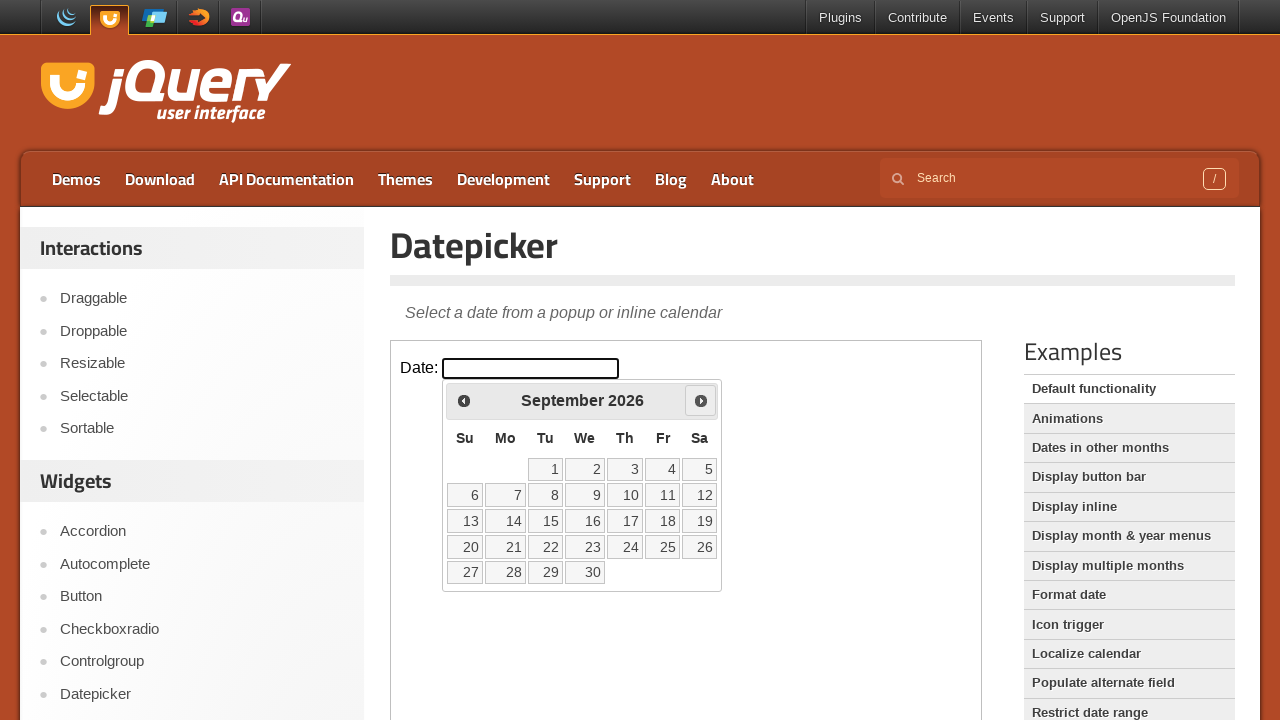

Clicked next button to navigate toward October 2027 at (701, 400) on iframe >> nth=0 >> internal:control=enter-frame >> xpath=//a[@data-handler='next
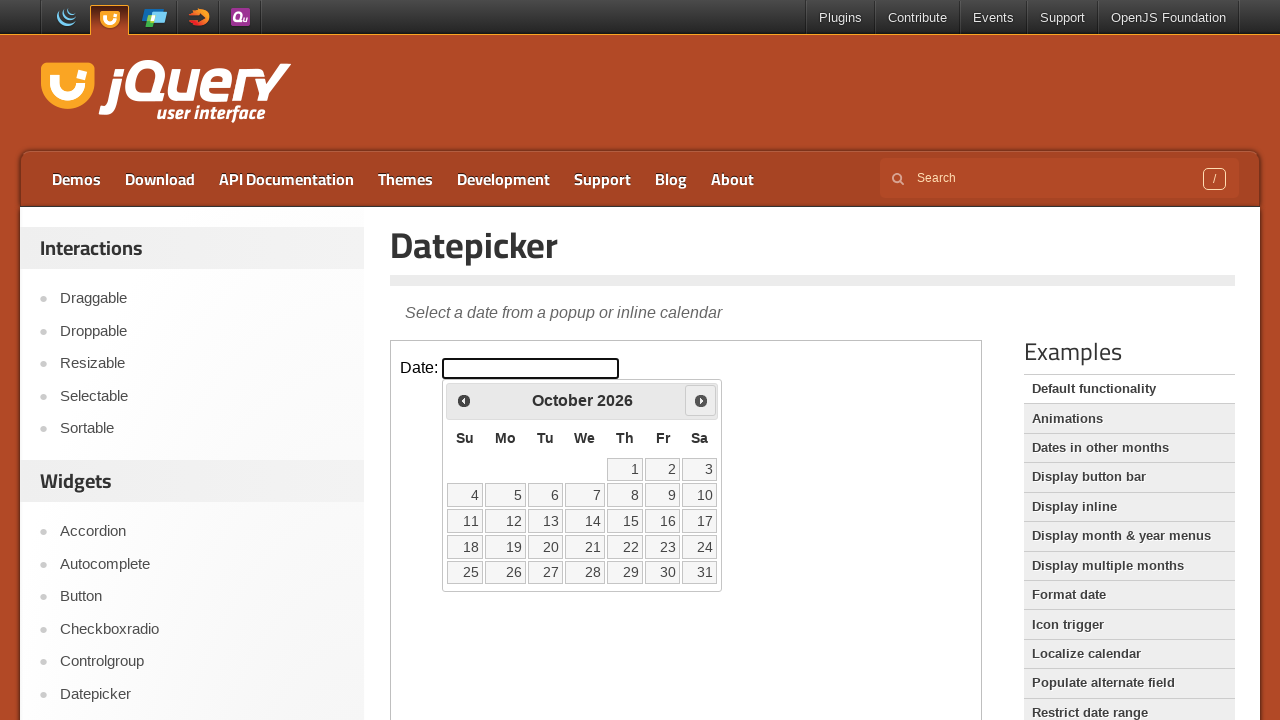

Checked current date: October 2026
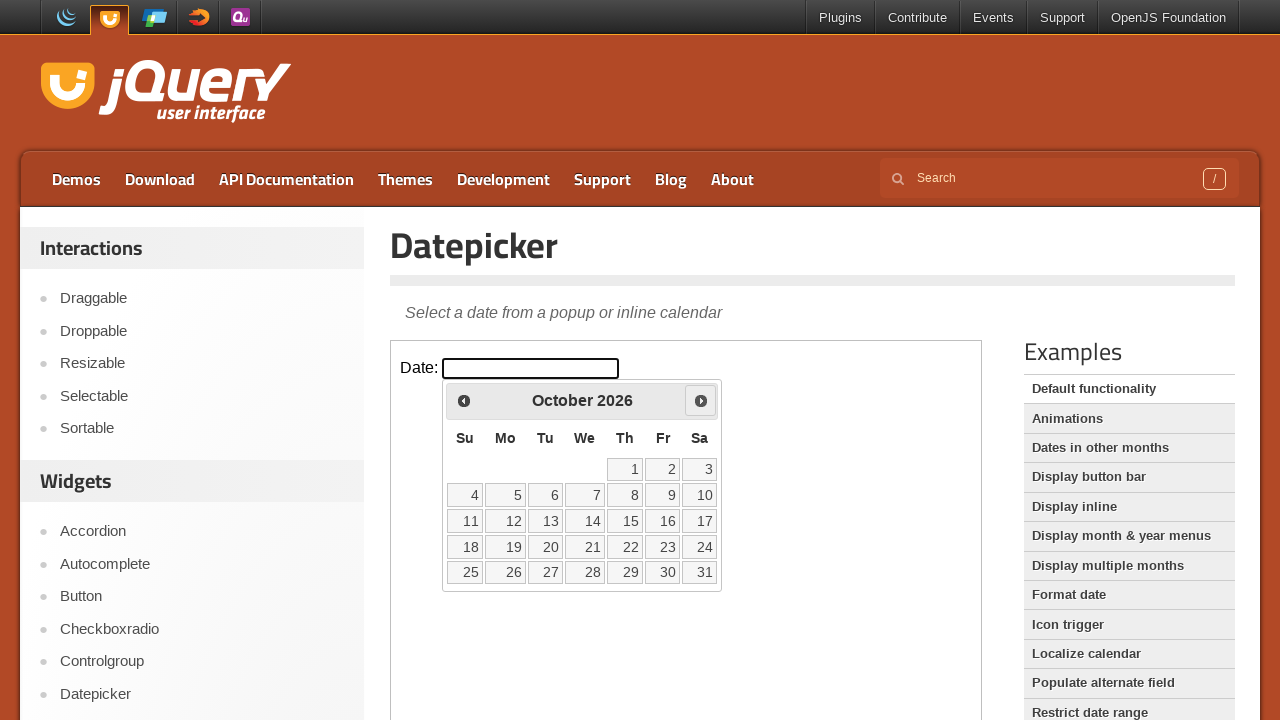

Clicked next button to navigate toward October 2027 at (701, 400) on iframe >> nth=0 >> internal:control=enter-frame >> xpath=//a[@data-handler='next
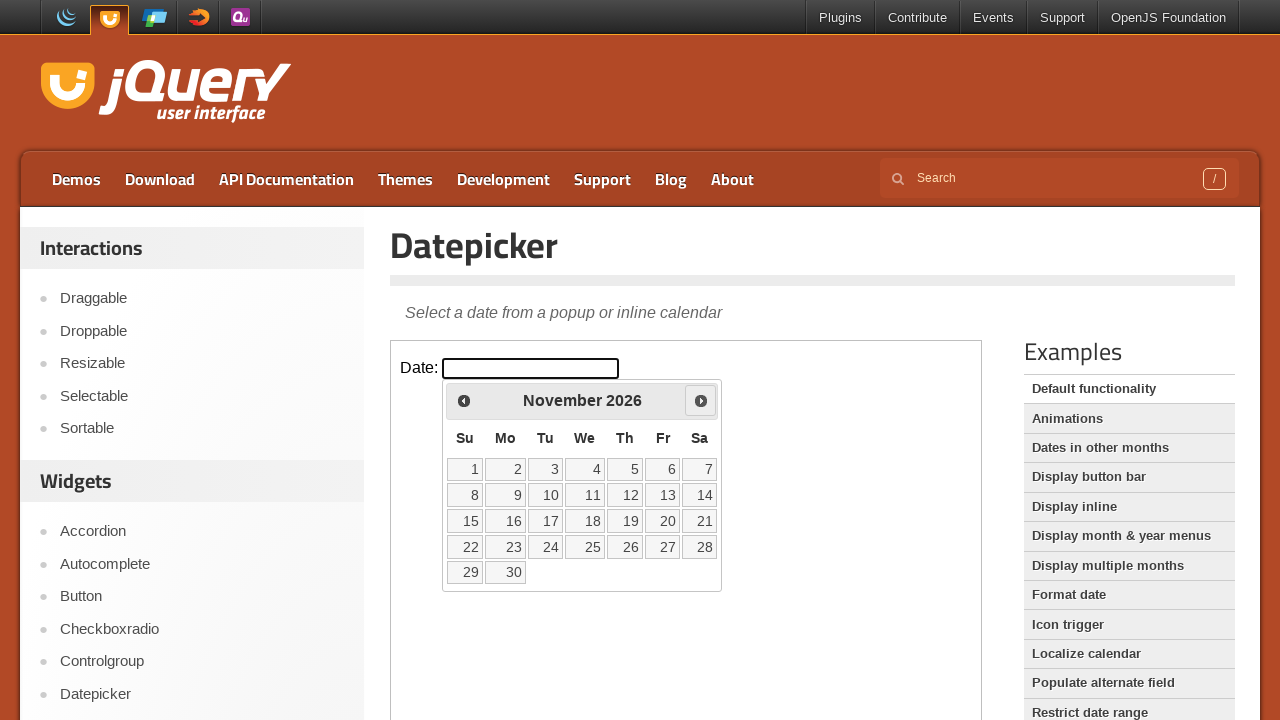

Checked current date: November 2026
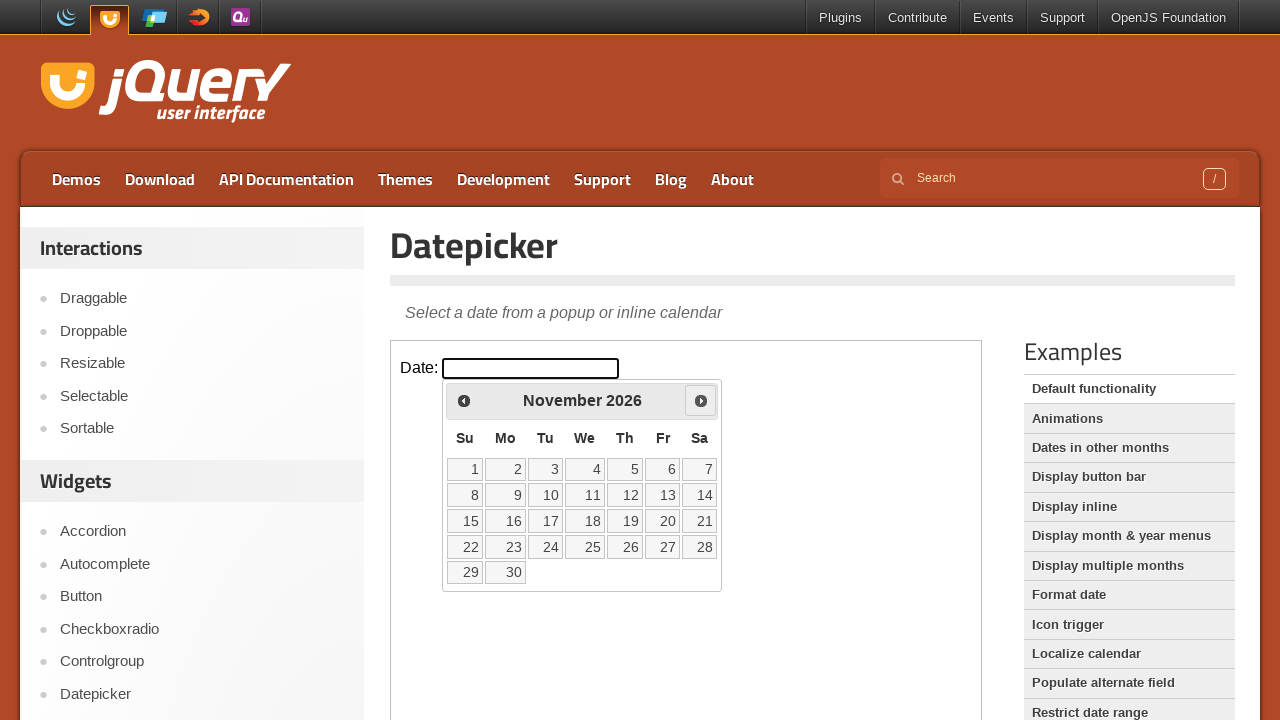

Clicked next button to navigate toward October 2027 at (701, 400) on iframe >> nth=0 >> internal:control=enter-frame >> xpath=//a[@data-handler='next
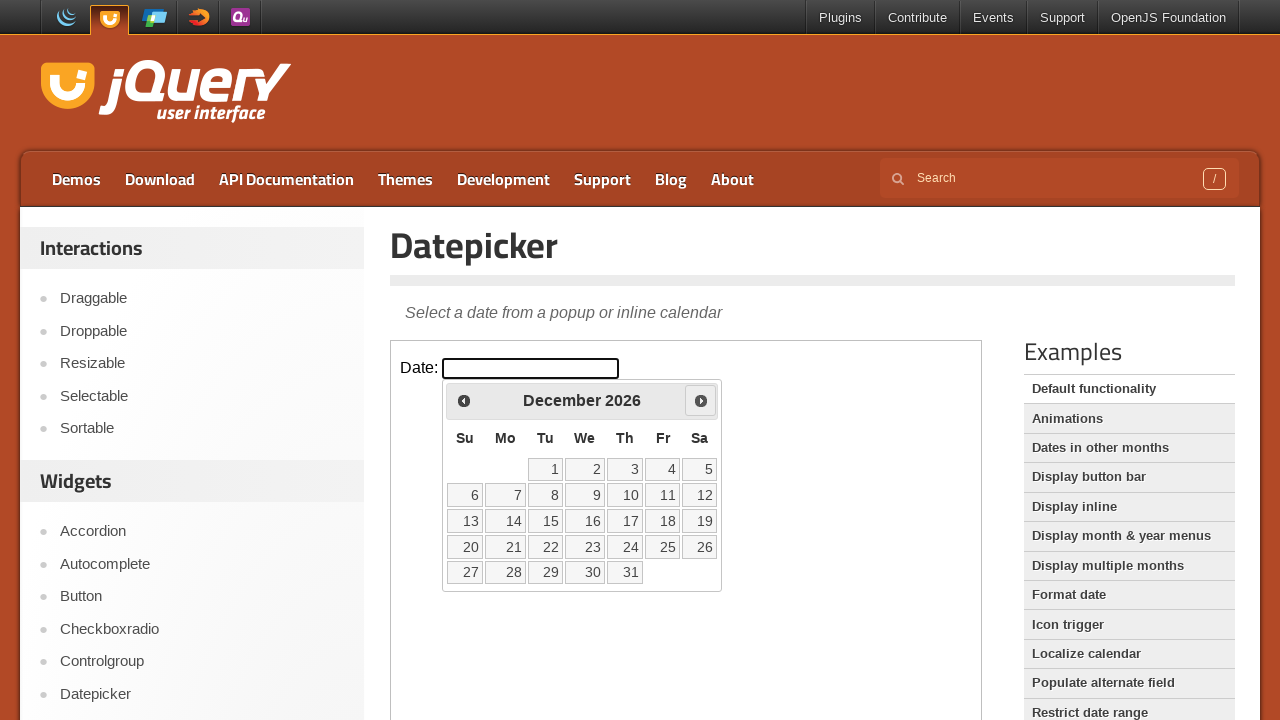

Checked current date: December 2026
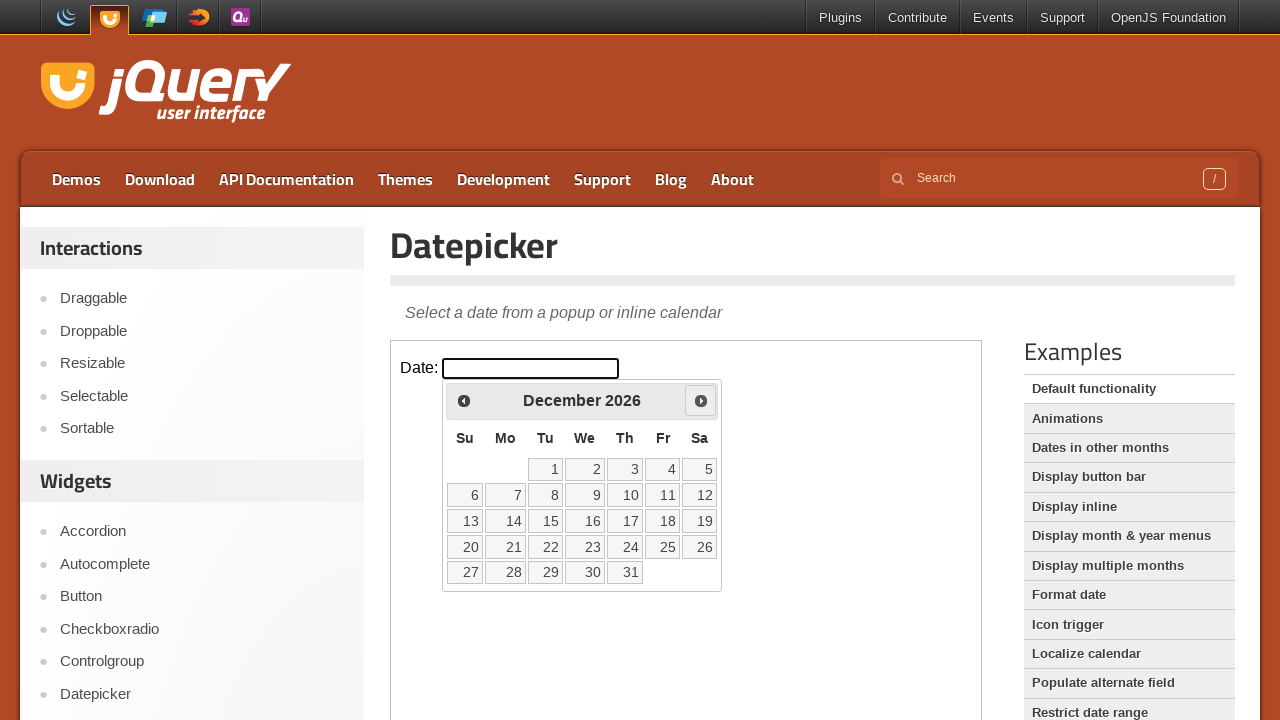

Clicked next button to navigate toward October 2027 at (701, 400) on iframe >> nth=0 >> internal:control=enter-frame >> xpath=//a[@data-handler='next
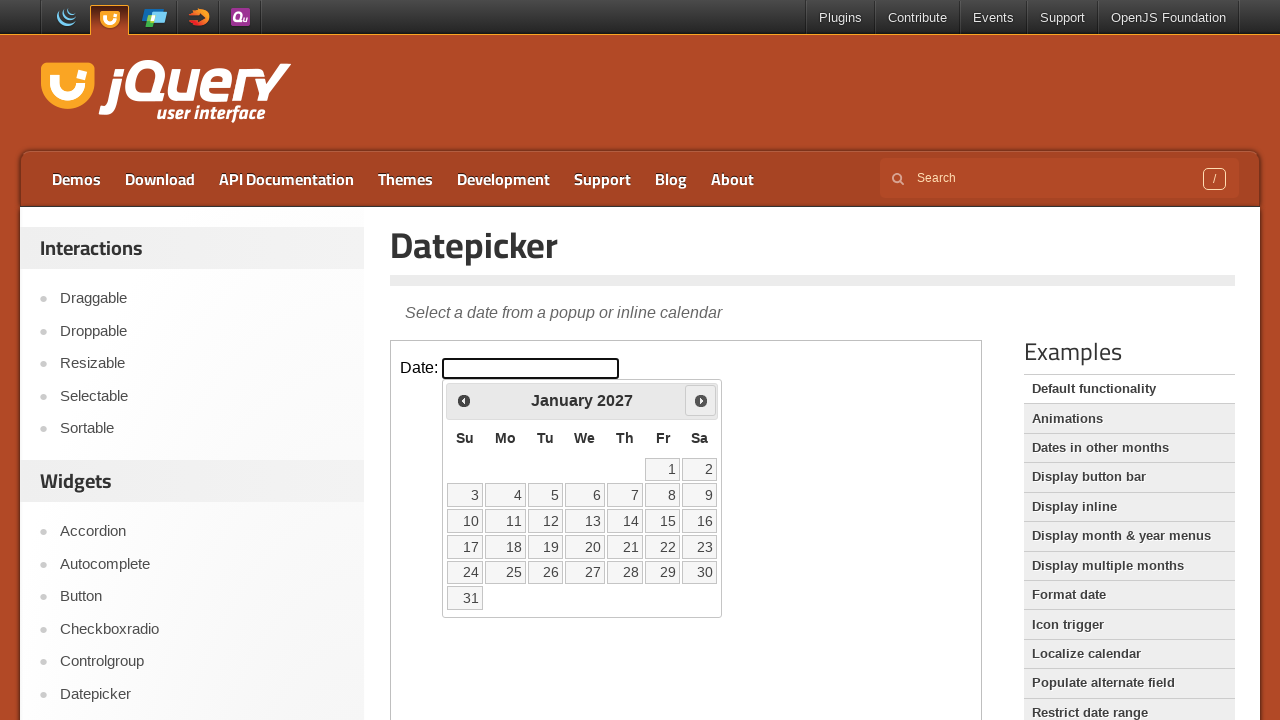

Checked current date: January 2027
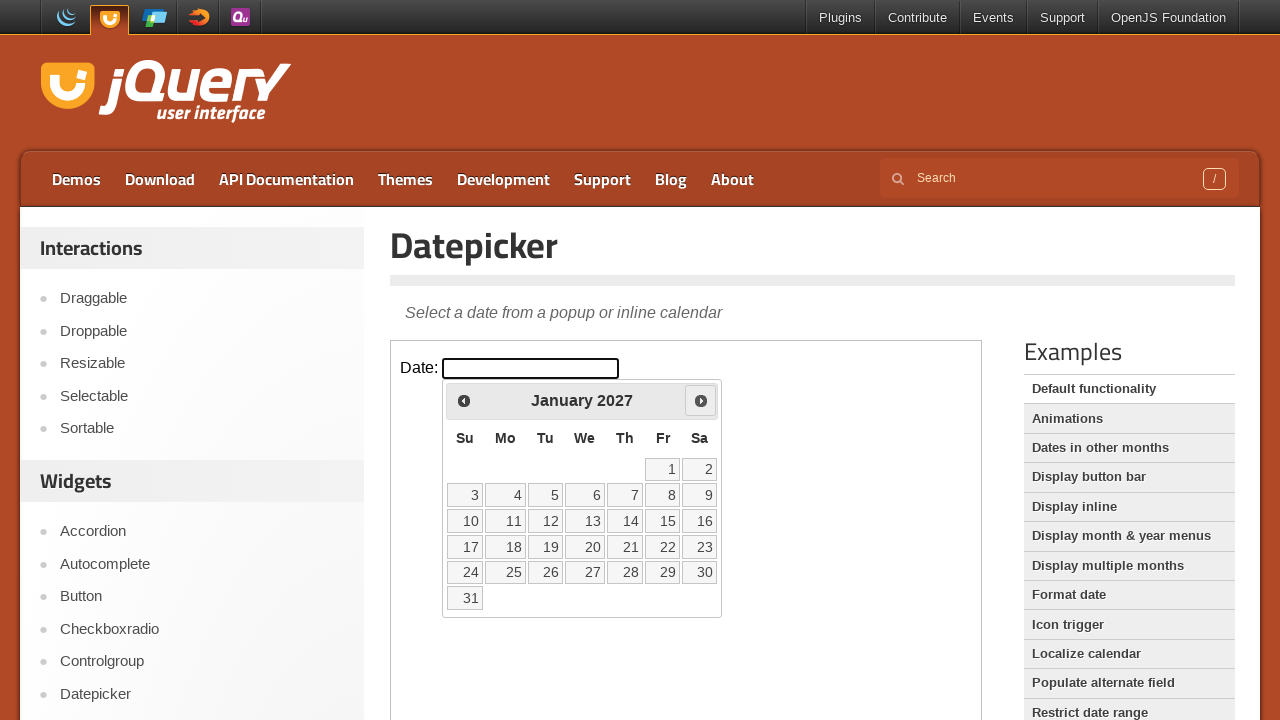

Clicked next button to navigate toward October 2027 at (701, 400) on iframe >> nth=0 >> internal:control=enter-frame >> xpath=//a[@data-handler='next
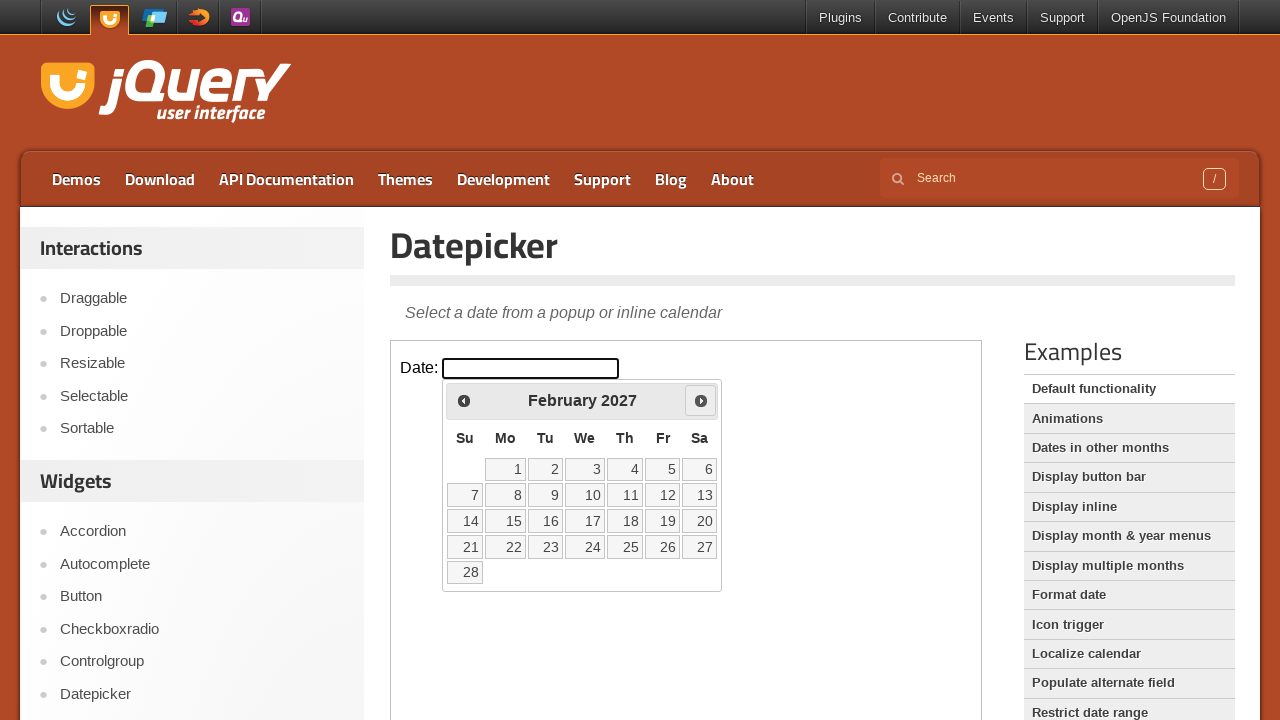

Checked current date: February 2027
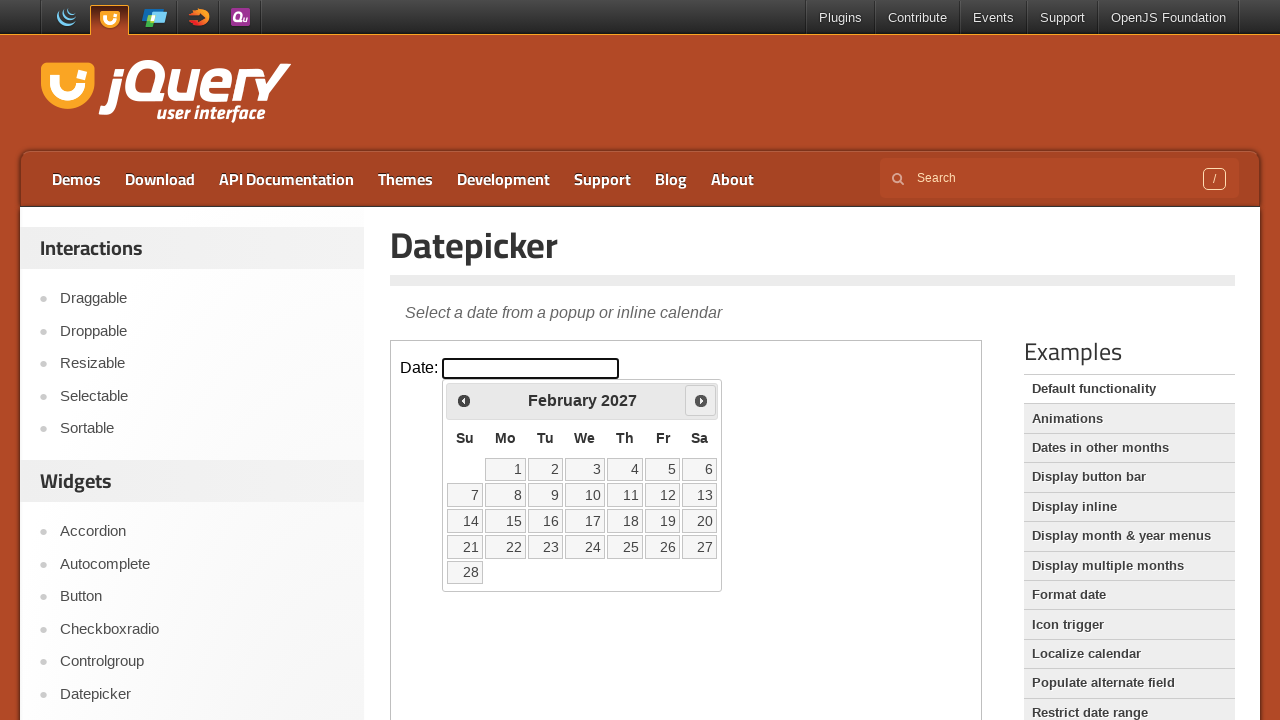

Clicked next button to navigate toward October 2027 at (701, 400) on iframe >> nth=0 >> internal:control=enter-frame >> xpath=//a[@data-handler='next
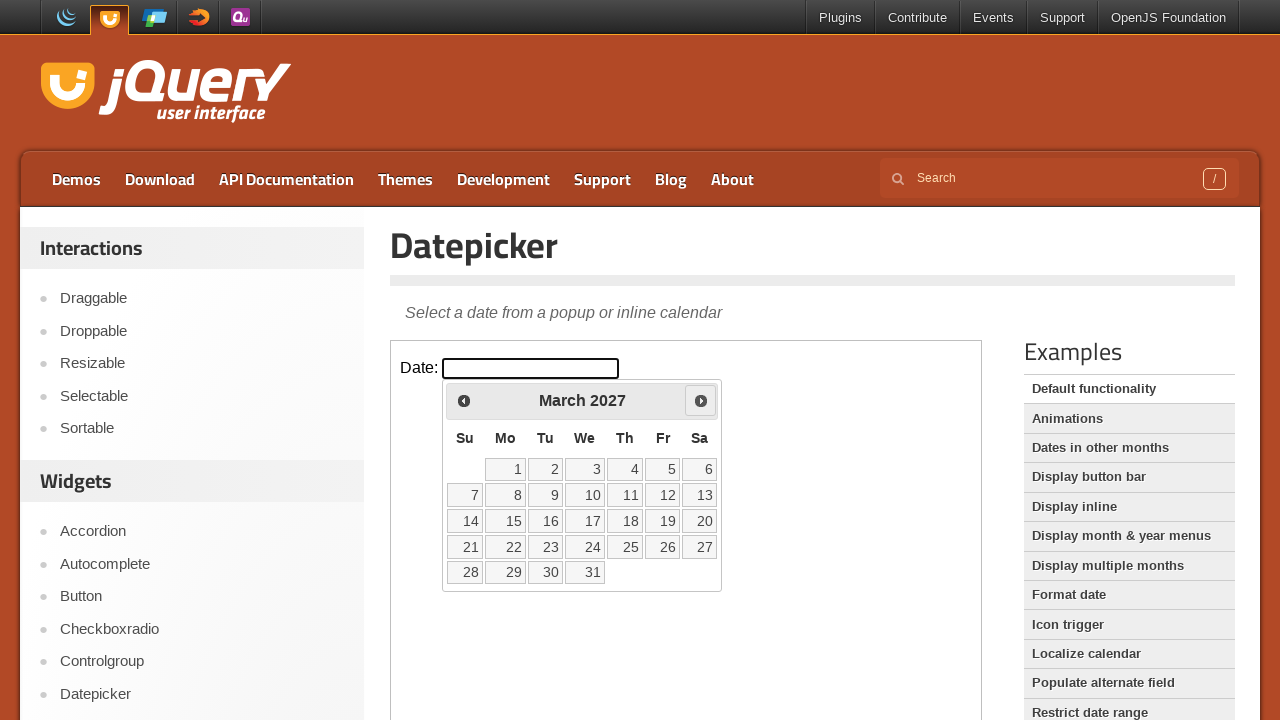

Checked current date: March 2027
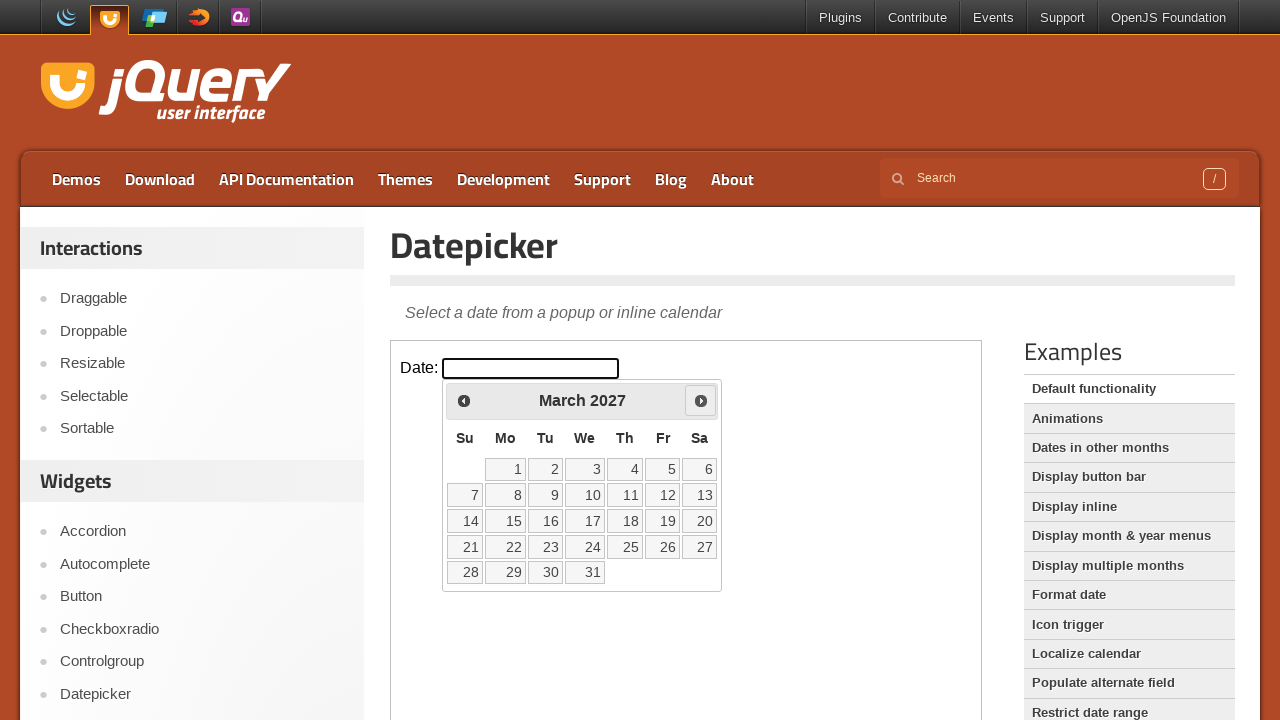

Clicked next button to navigate toward October 2027 at (701, 400) on iframe >> nth=0 >> internal:control=enter-frame >> xpath=//a[@data-handler='next
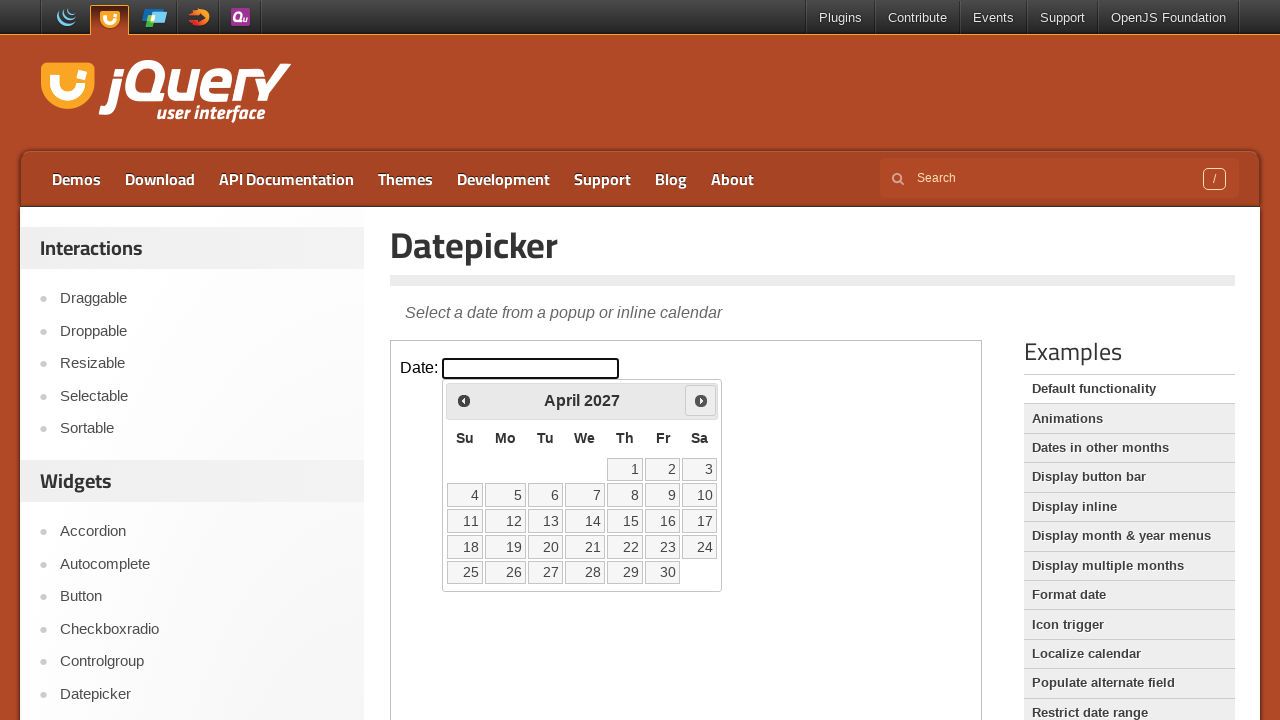

Checked current date: April 2027
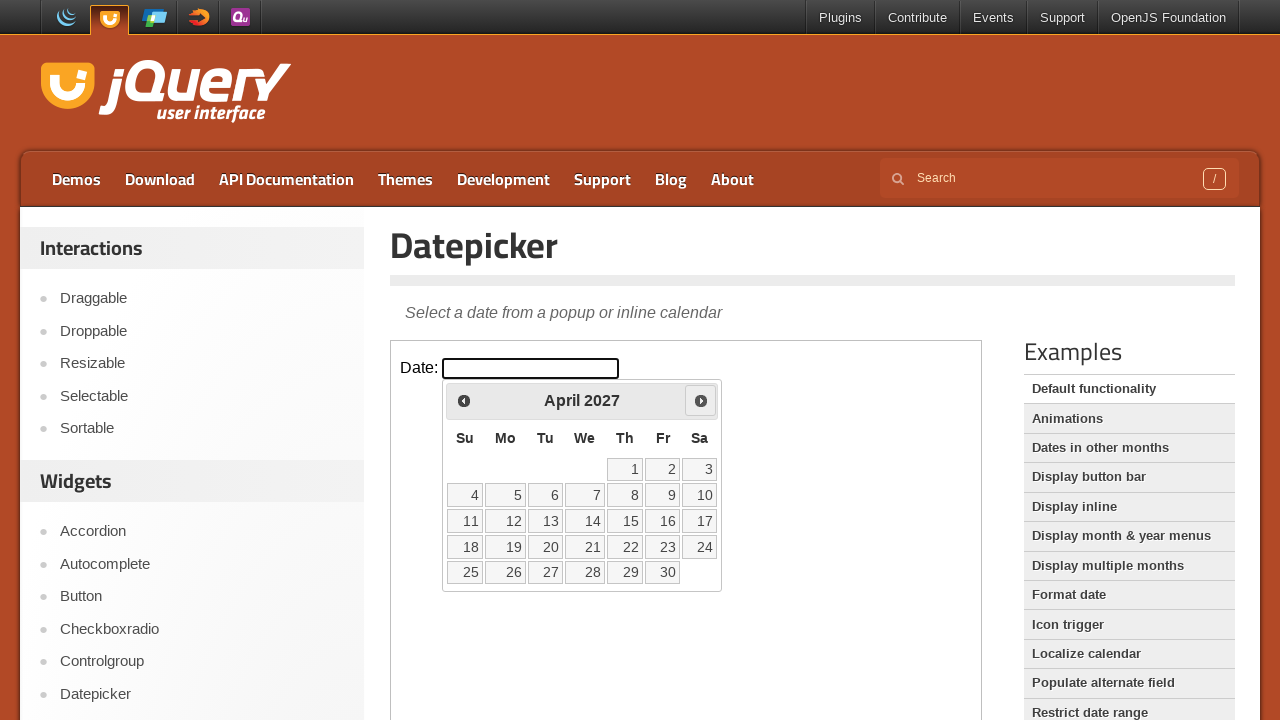

Clicked next button to navigate toward October 2027 at (701, 400) on iframe >> nth=0 >> internal:control=enter-frame >> xpath=//a[@data-handler='next
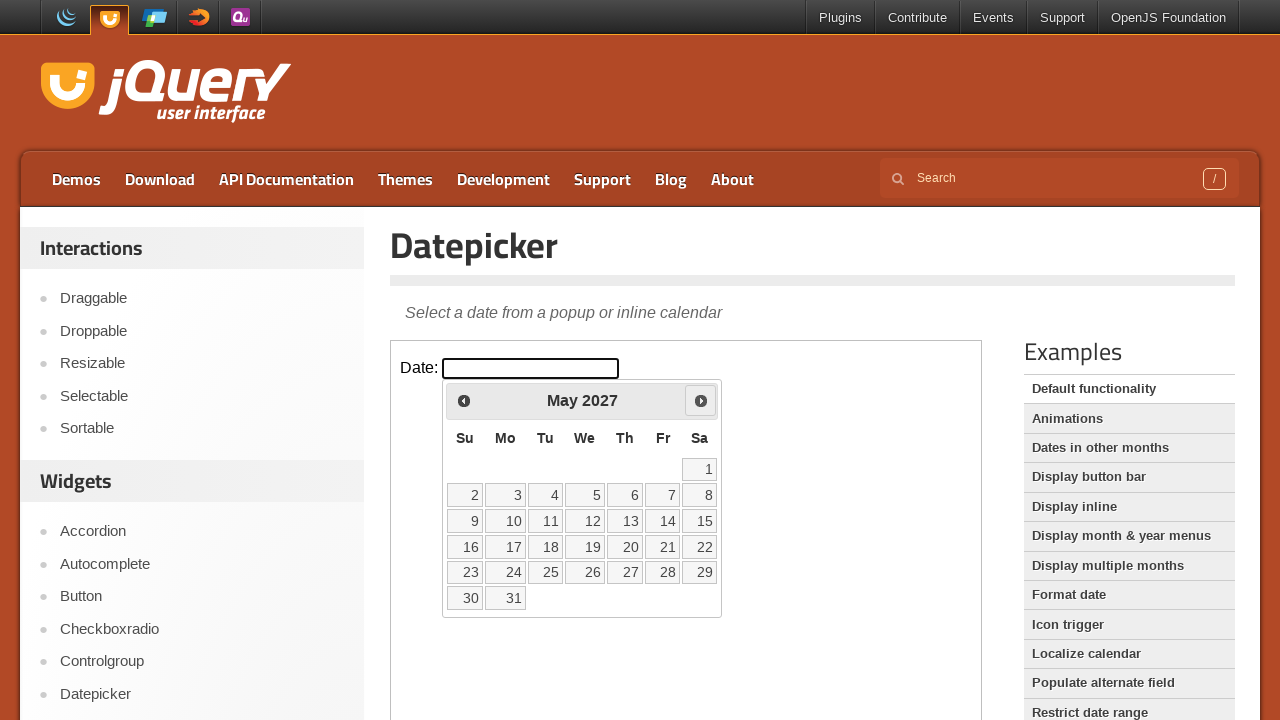

Checked current date: May 2027
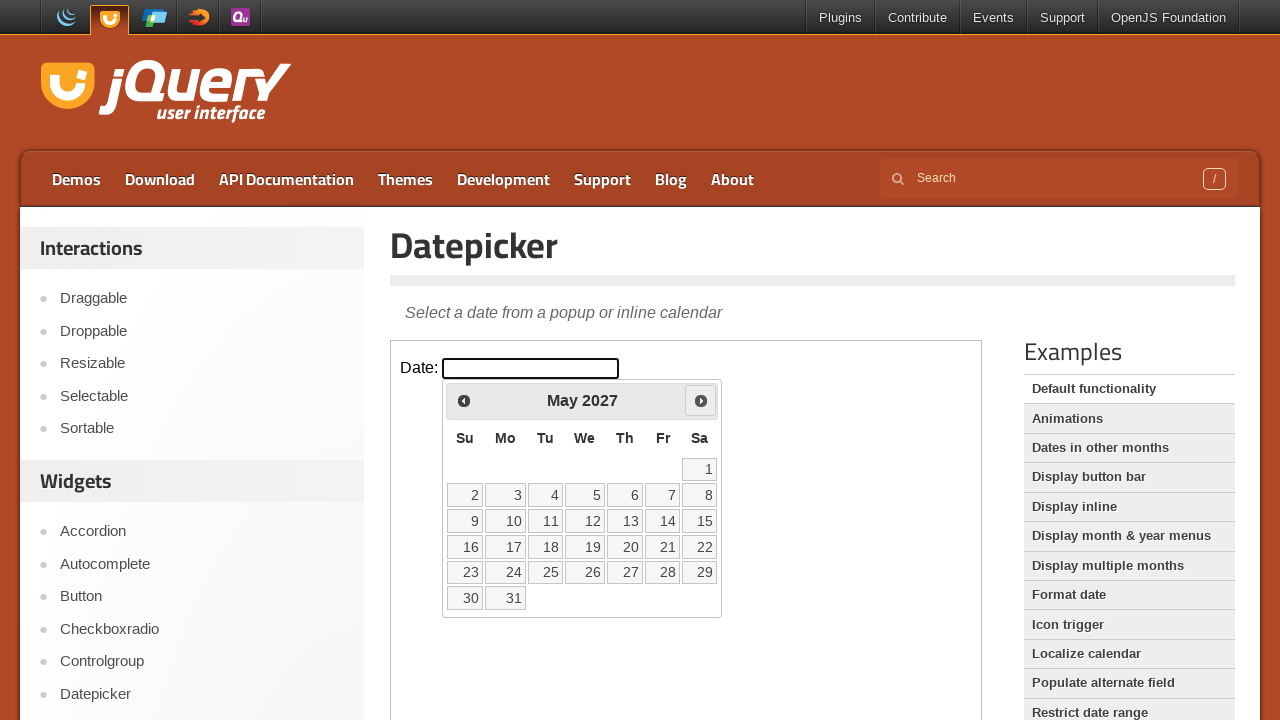

Clicked next button to navigate toward October 2027 at (701, 400) on iframe >> nth=0 >> internal:control=enter-frame >> xpath=//a[@data-handler='next
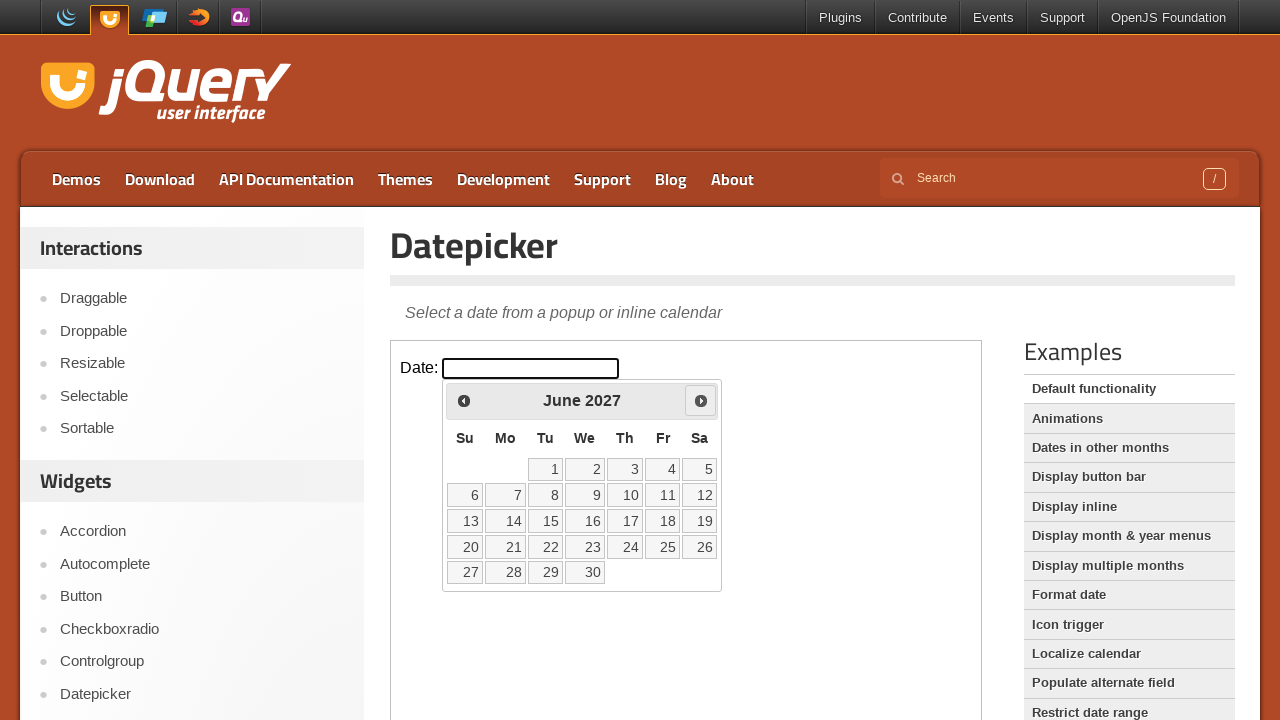

Checked current date: June 2027
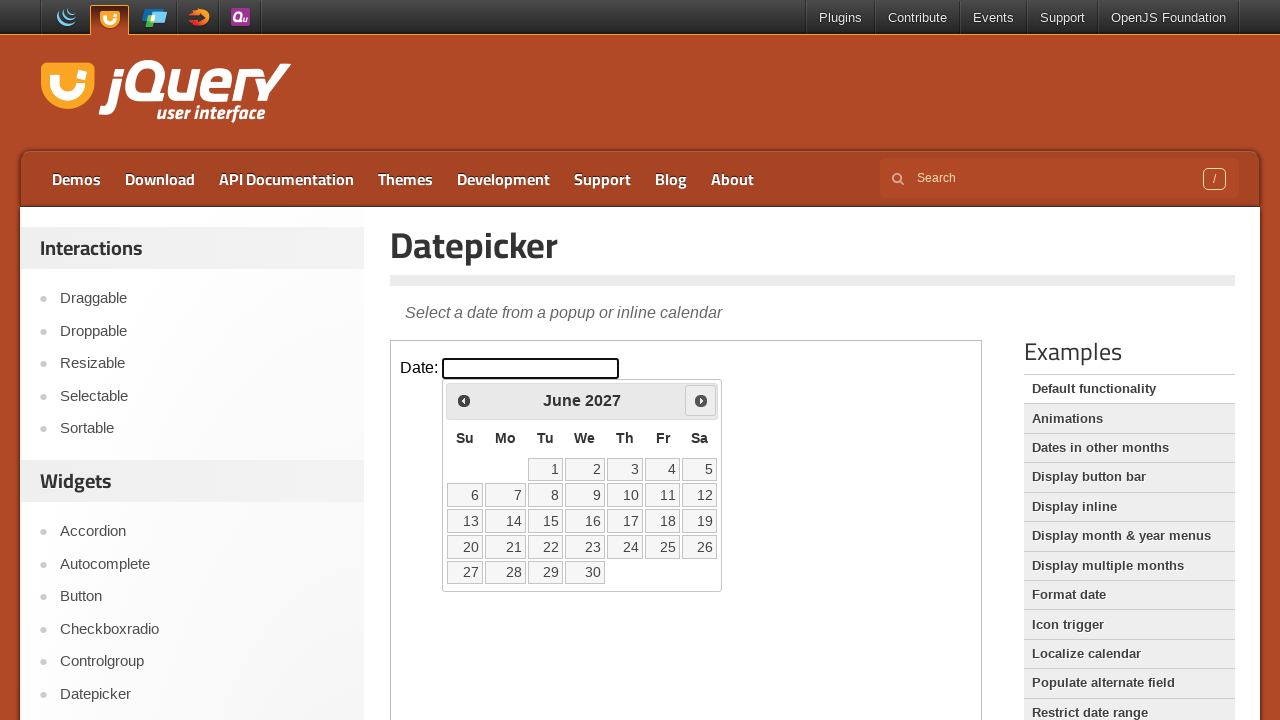

Clicked next button to navigate toward October 2027 at (701, 400) on iframe >> nth=0 >> internal:control=enter-frame >> xpath=//a[@data-handler='next
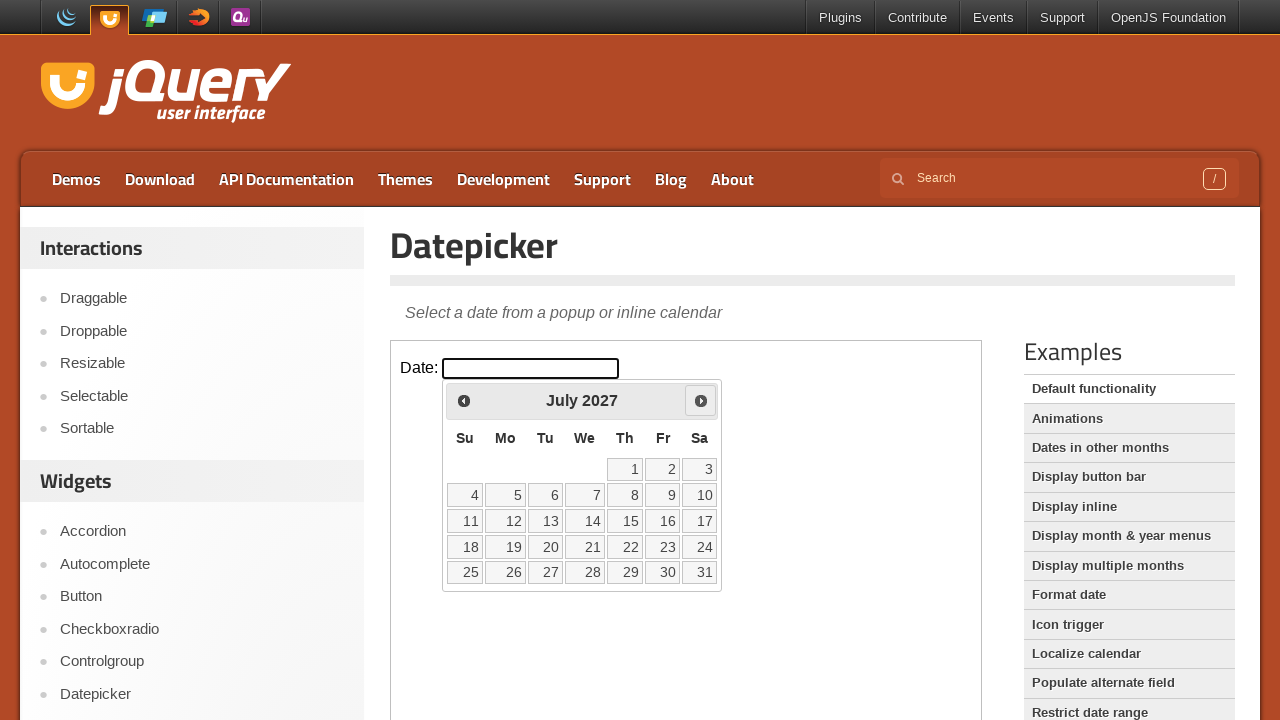

Checked current date: July 2027
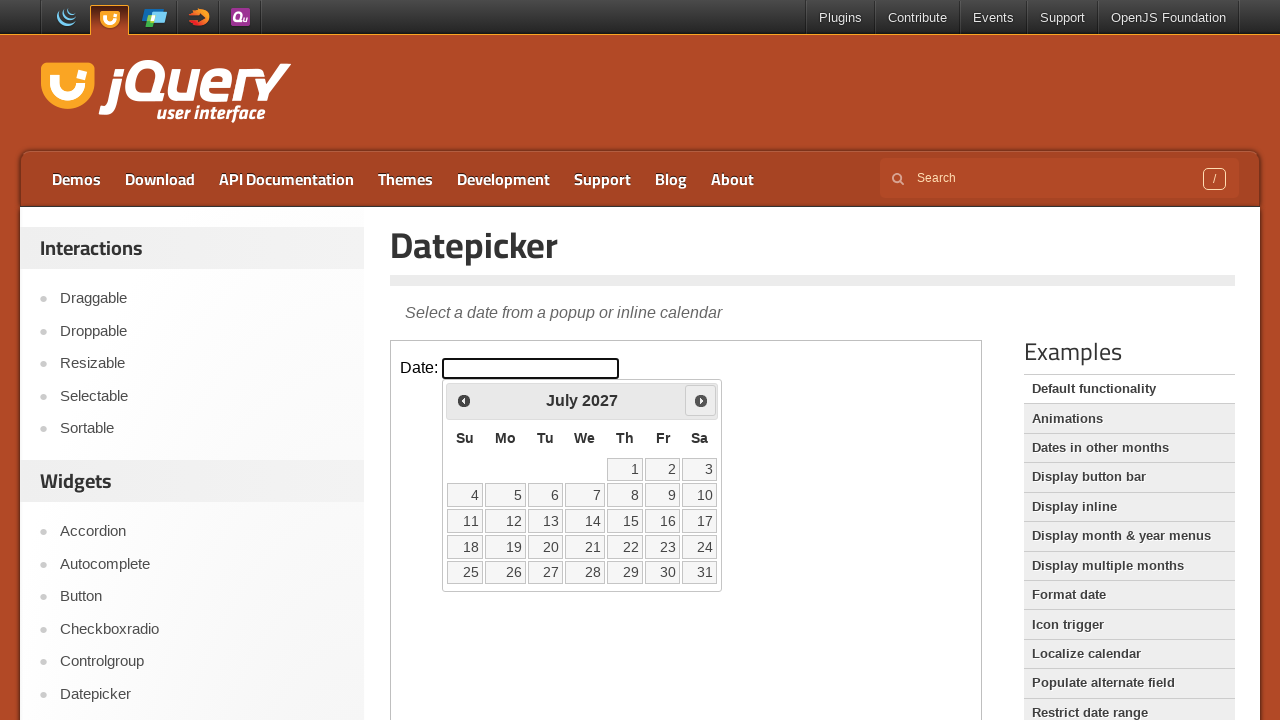

Clicked next button to navigate toward October 2027 at (701, 400) on iframe >> nth=0 >> internal:control=enter-frame >> xpath=//a[@data-handler='next
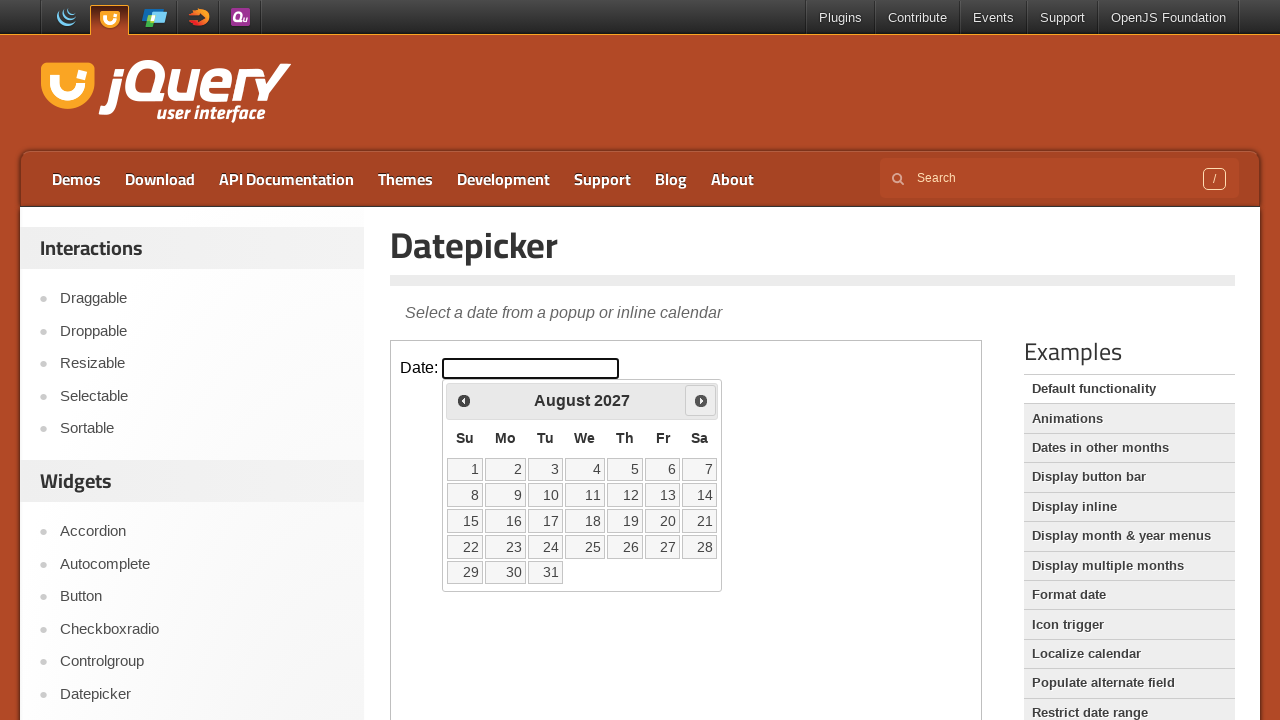

Checked current date: August 2027
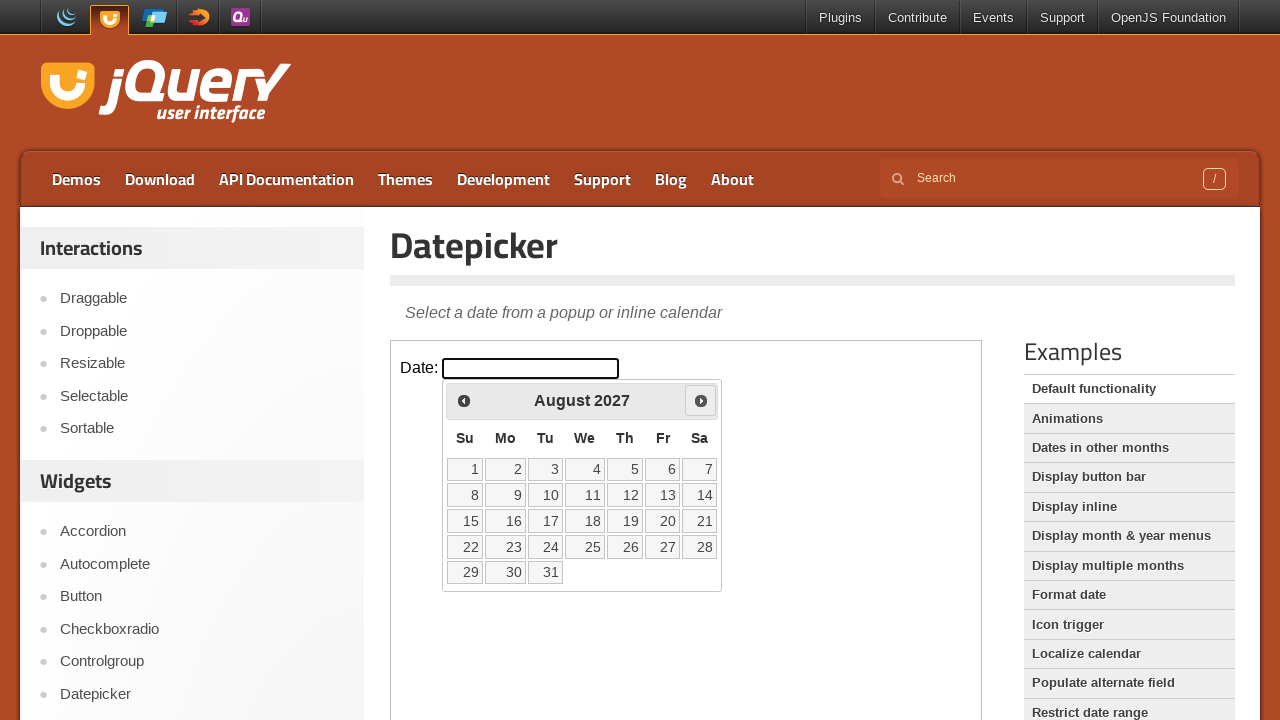

Clicked next button to navigate toward October 2027 at (701, 400) on iframe >> nth=0 >> internal:control=enter-frame >> xpath=//a[@data-handler='next
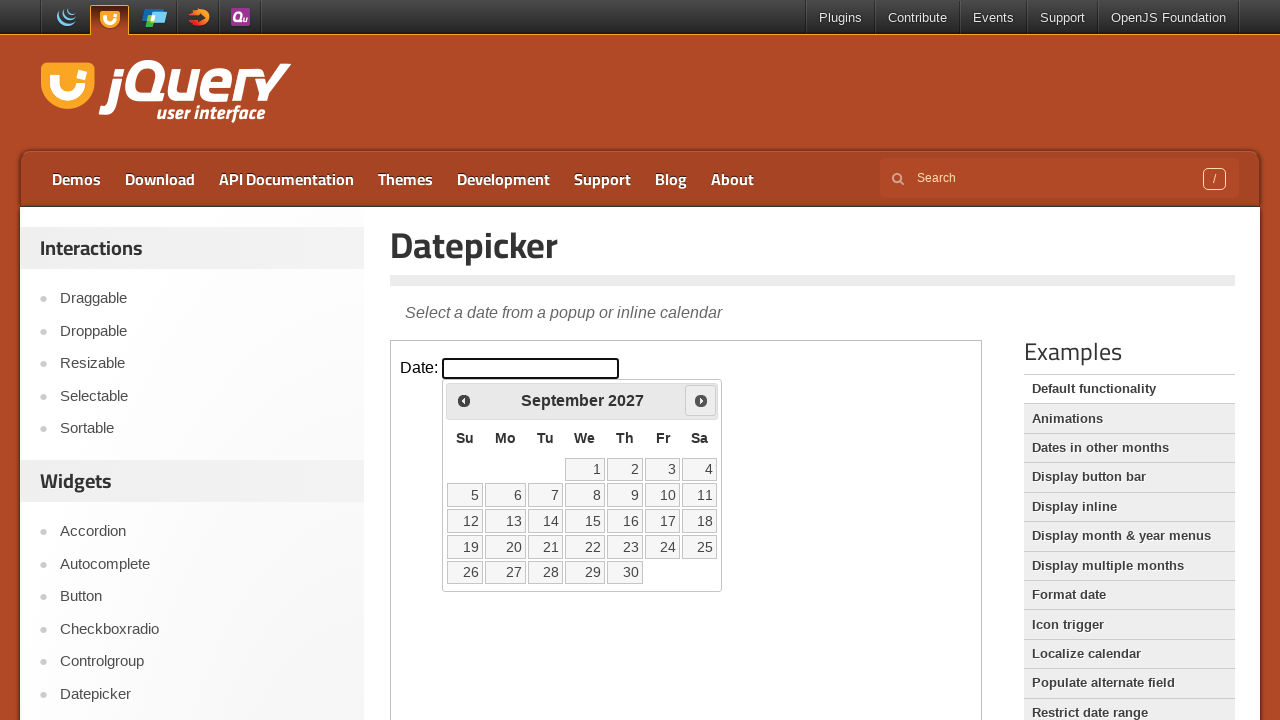

Checked current date: September 2027
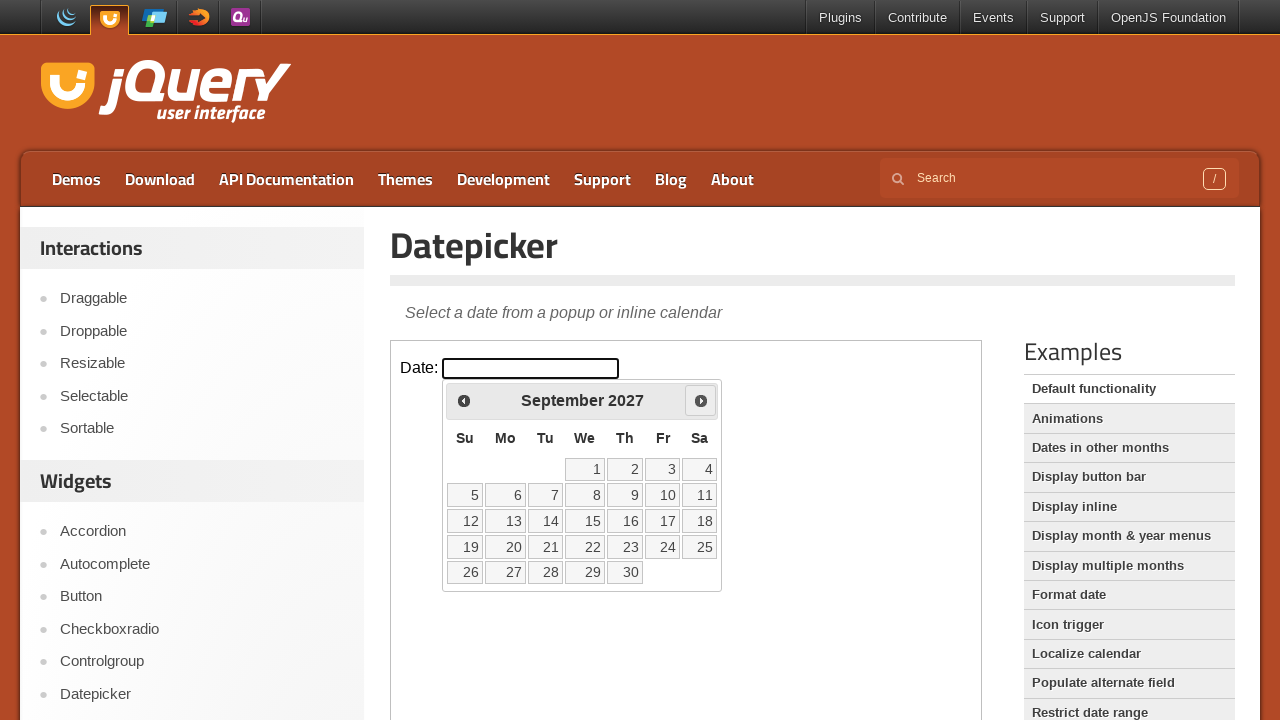

Clicked next button to navigate toward October 2027 at (701, 400) on iframe >> nth=0 >> internal:control=enter-frame >> xpath=//a[@data-handler='next
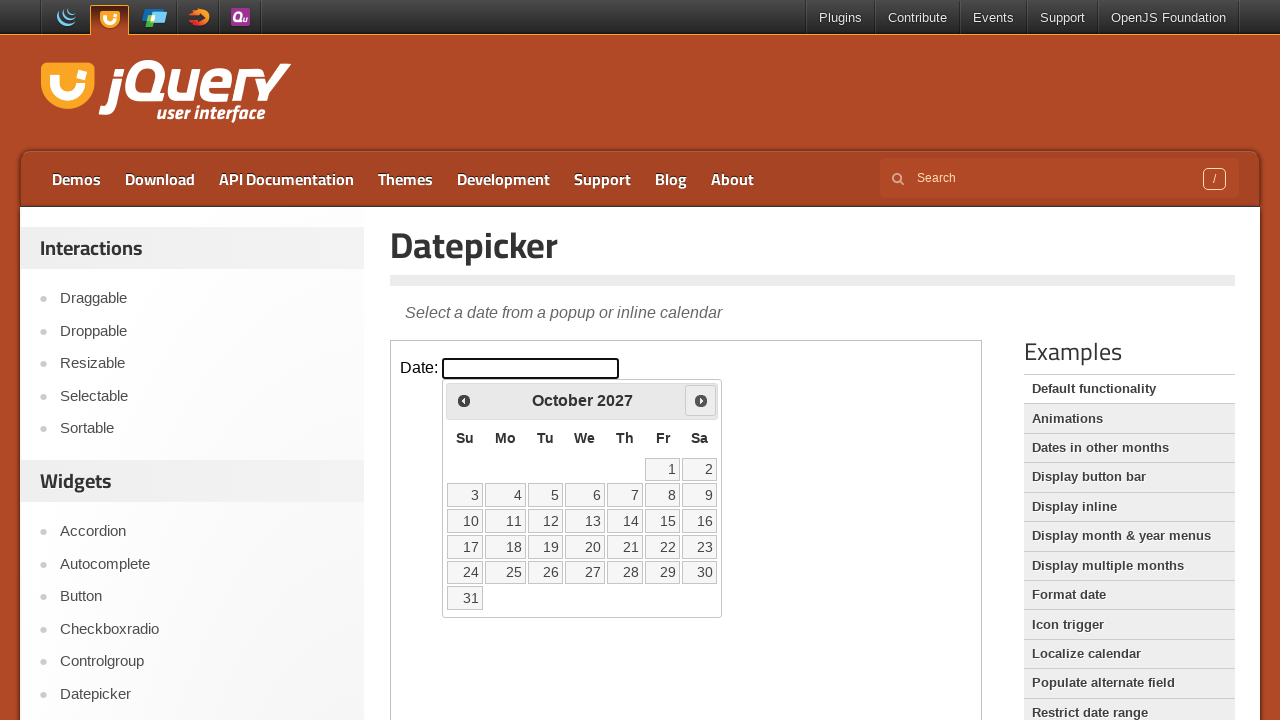

Checked current date: October 2027
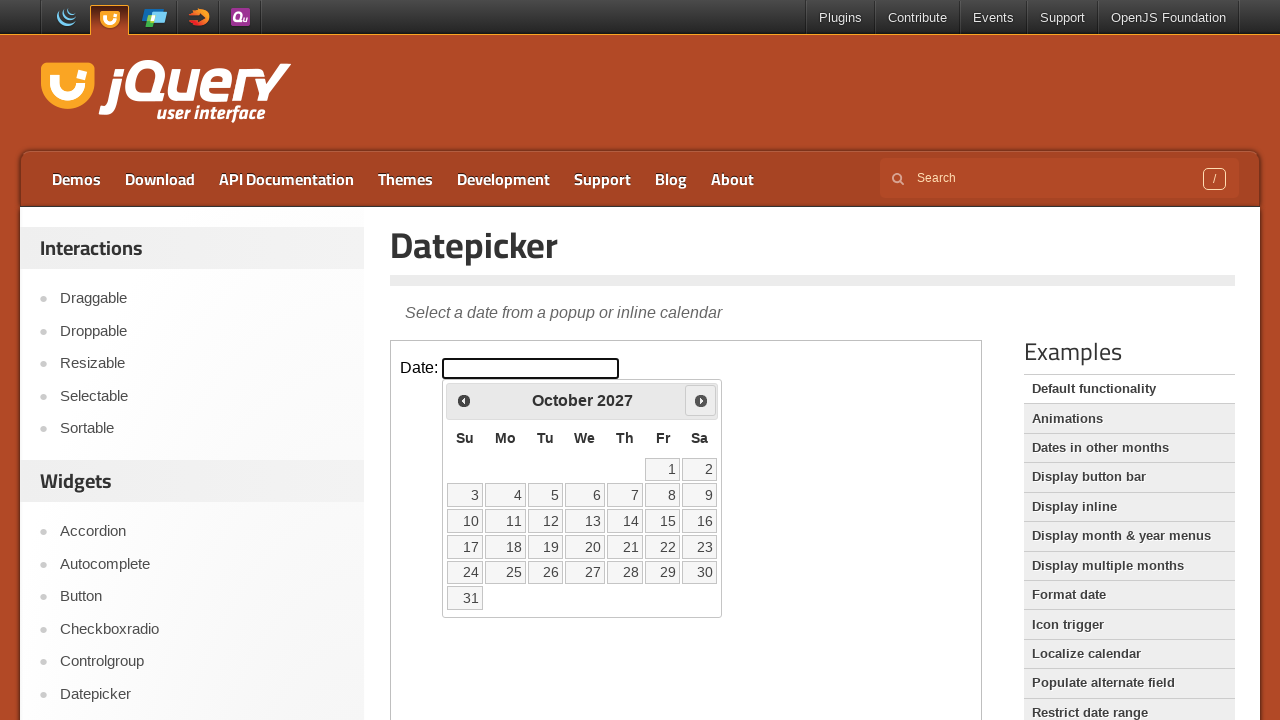

Located date cells in the calendar (42 cells found)
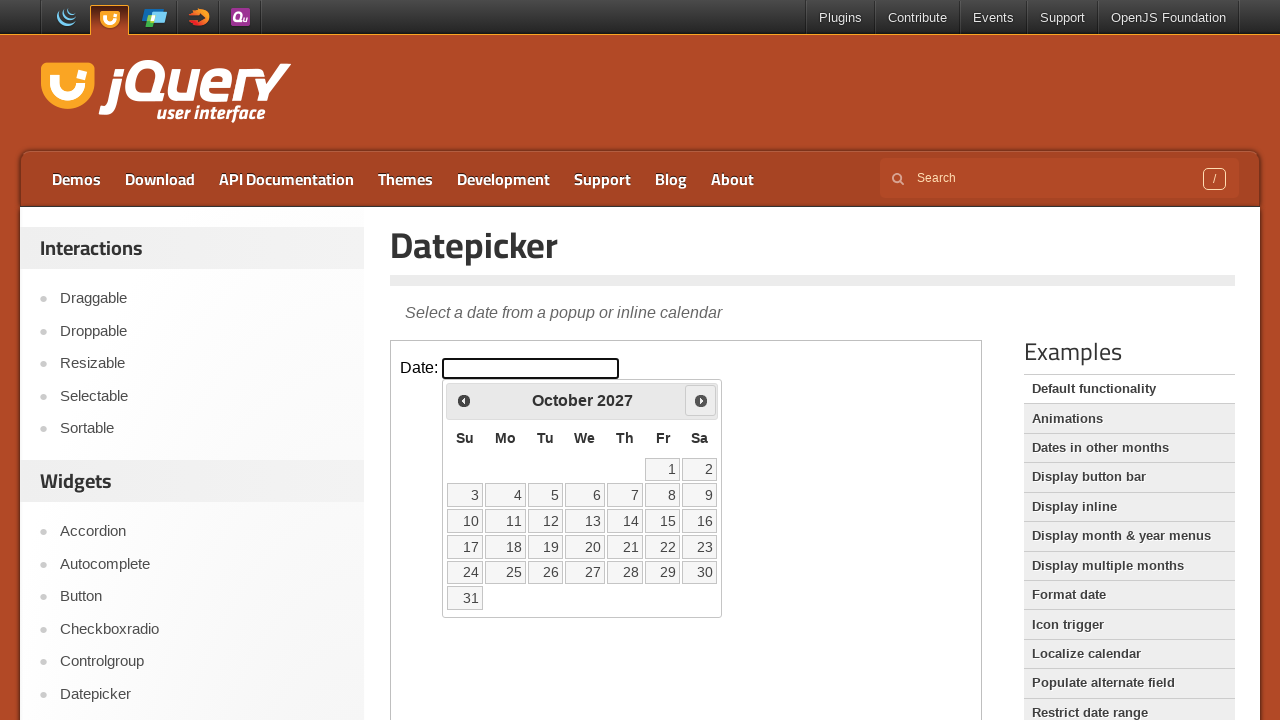

Selected date 27 from the calendar at (585, 572) on iframe >> nth=0 >> internal:control=enter-frame >> xpath=//table[@class='ui-date
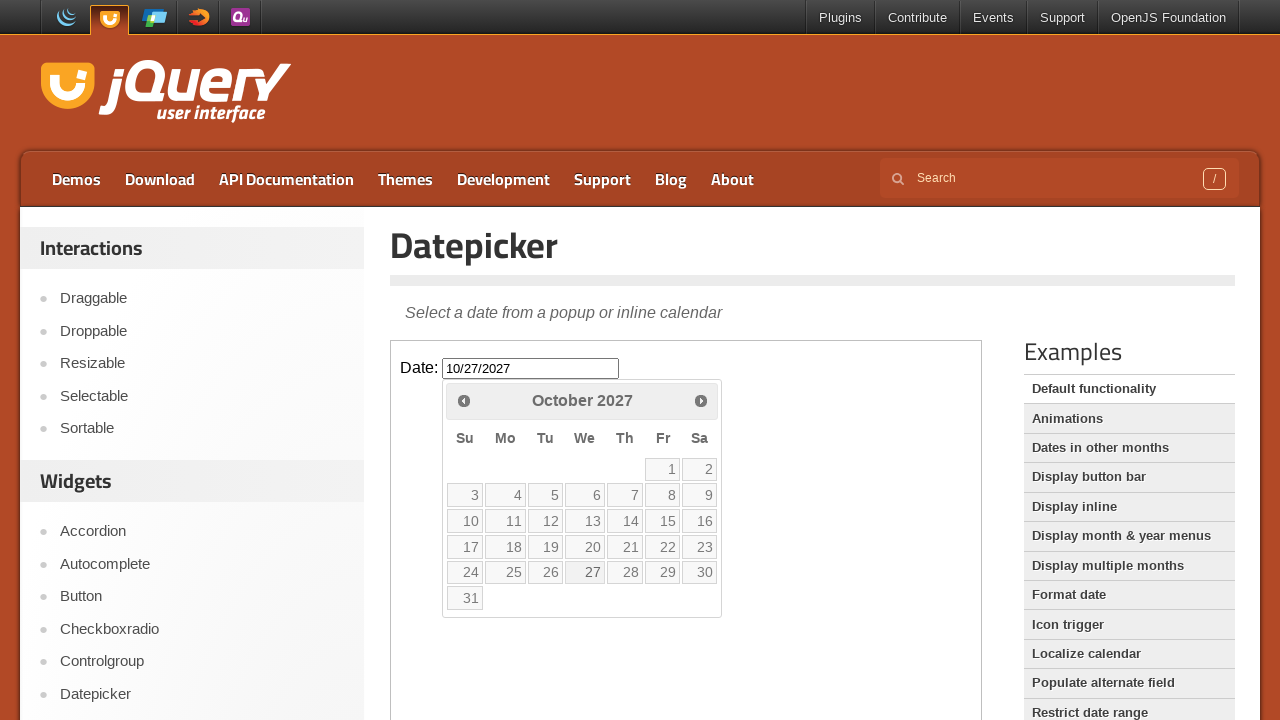

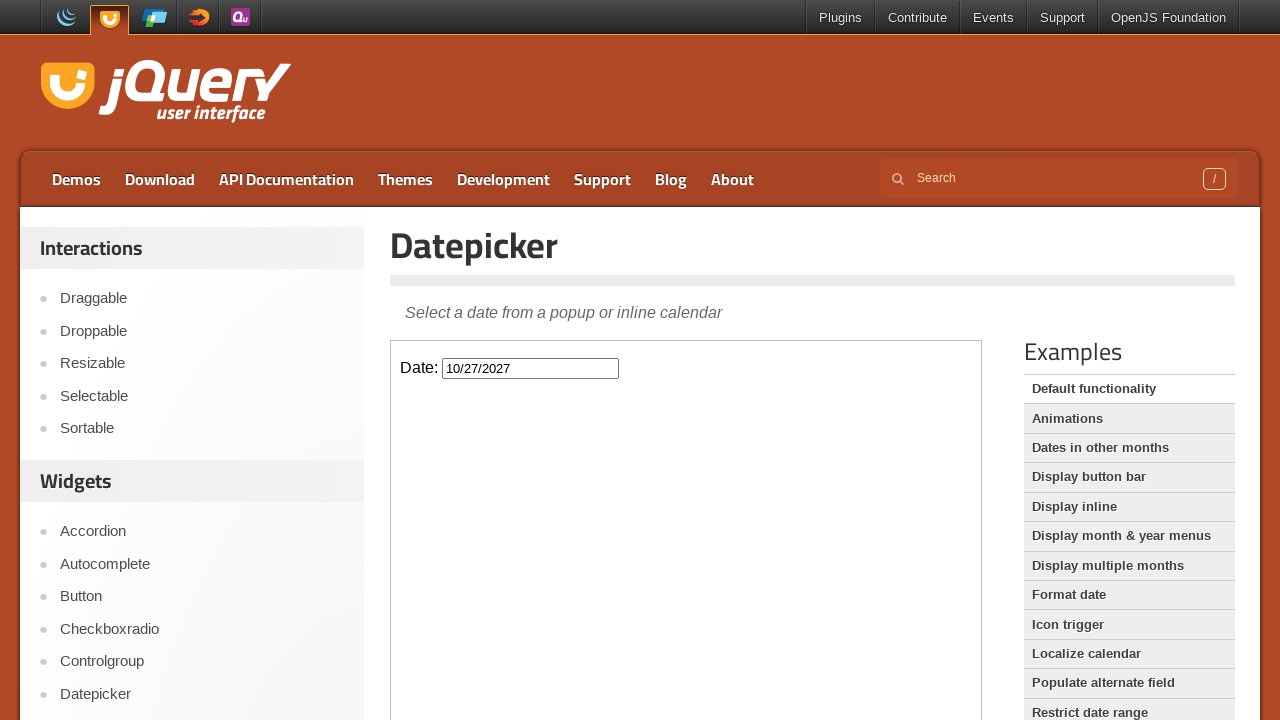